Tests link counting and alert handling functionality on a test automation practice blog by counting all links on the page and dismissing an alert popup

Starting URL: http://testautomationpractice.blogspot.com/

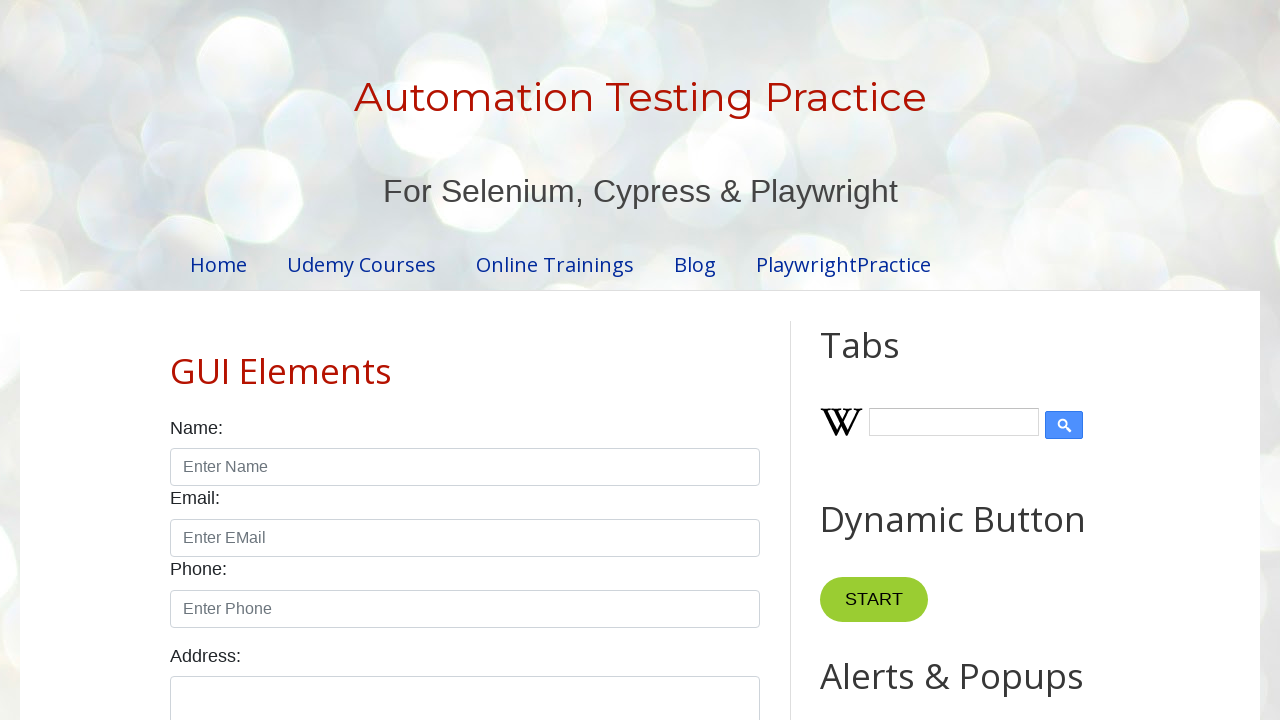

Located all links on the page
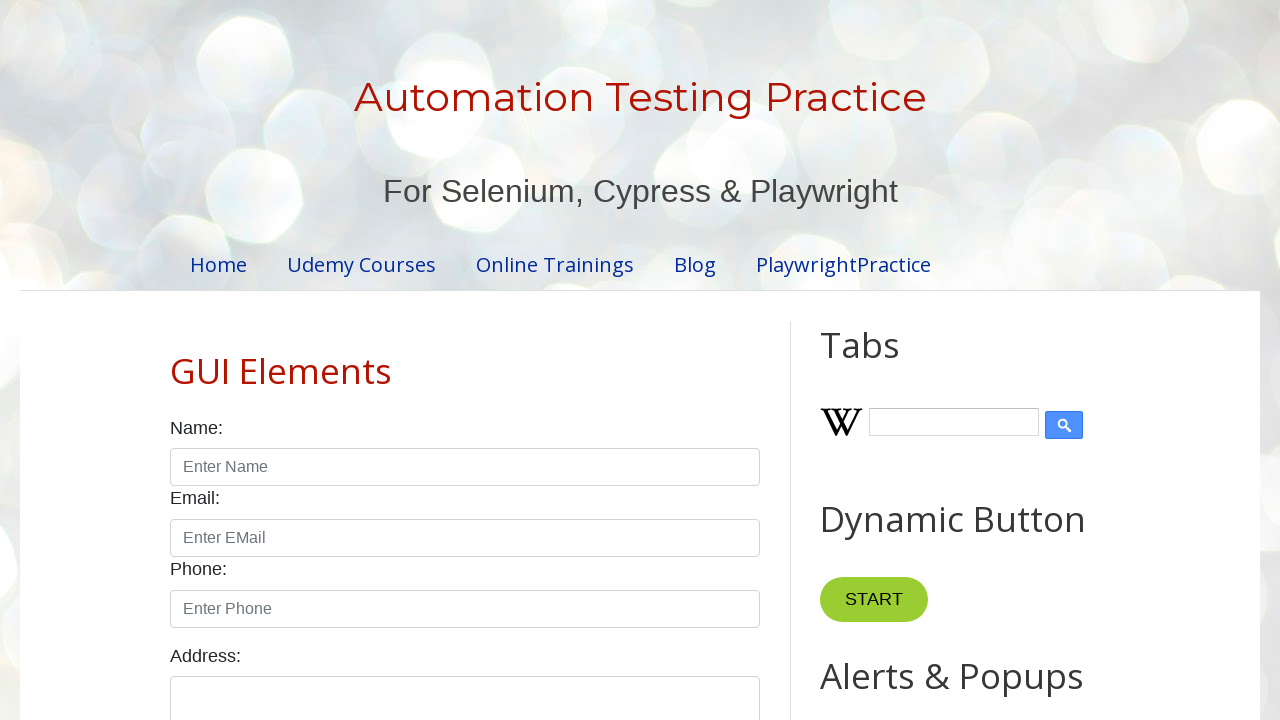

Retrieved text content from link: Home
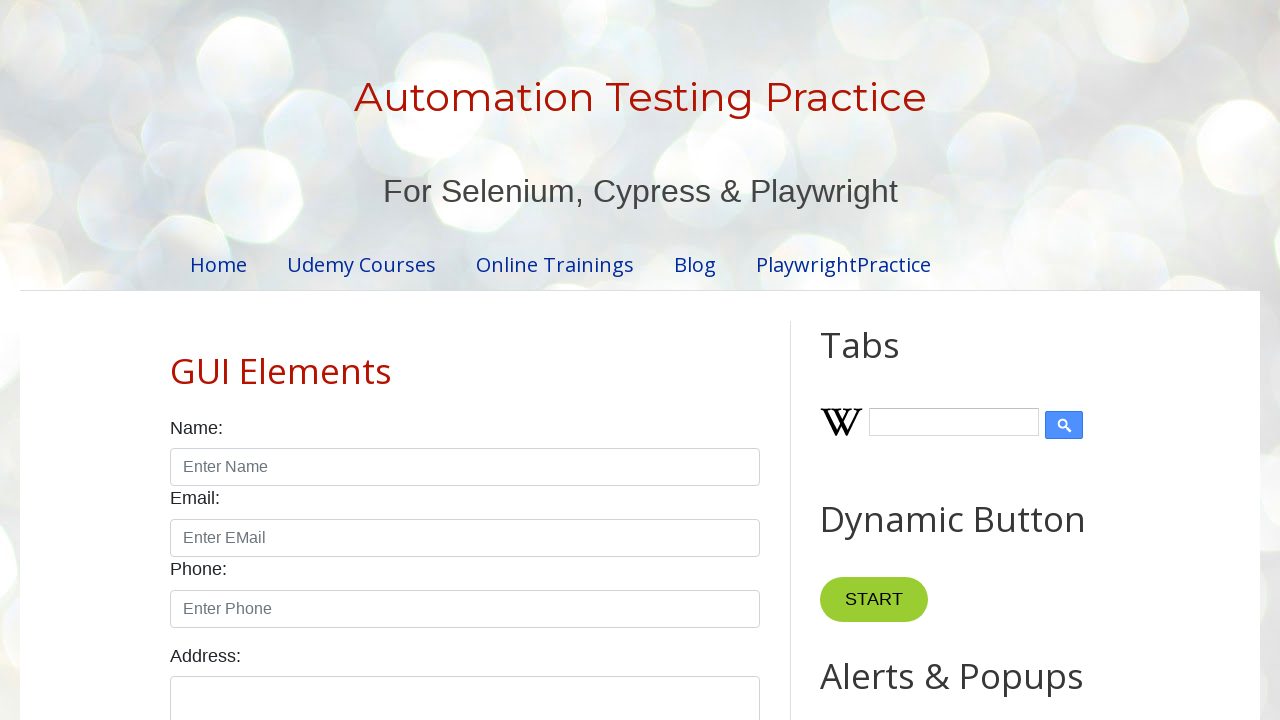

Retrieved text content from link: Udemy Courses
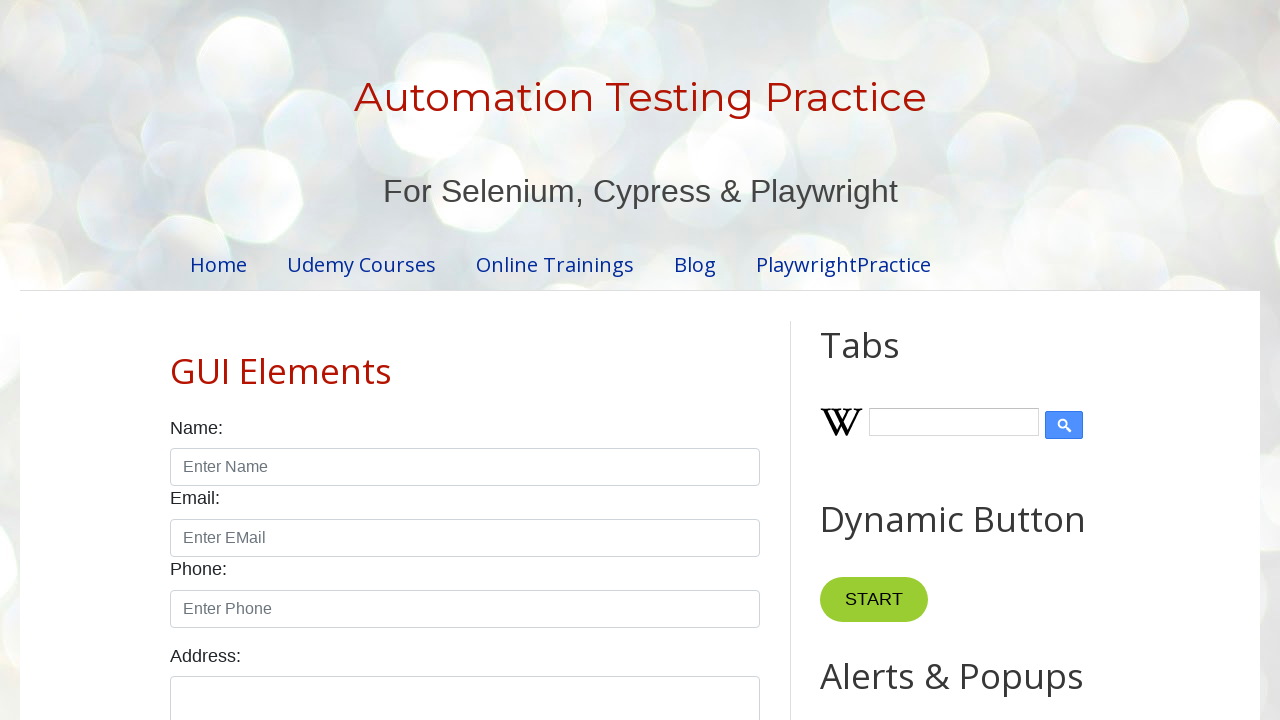

Retrieved text content from link: Online Trainings
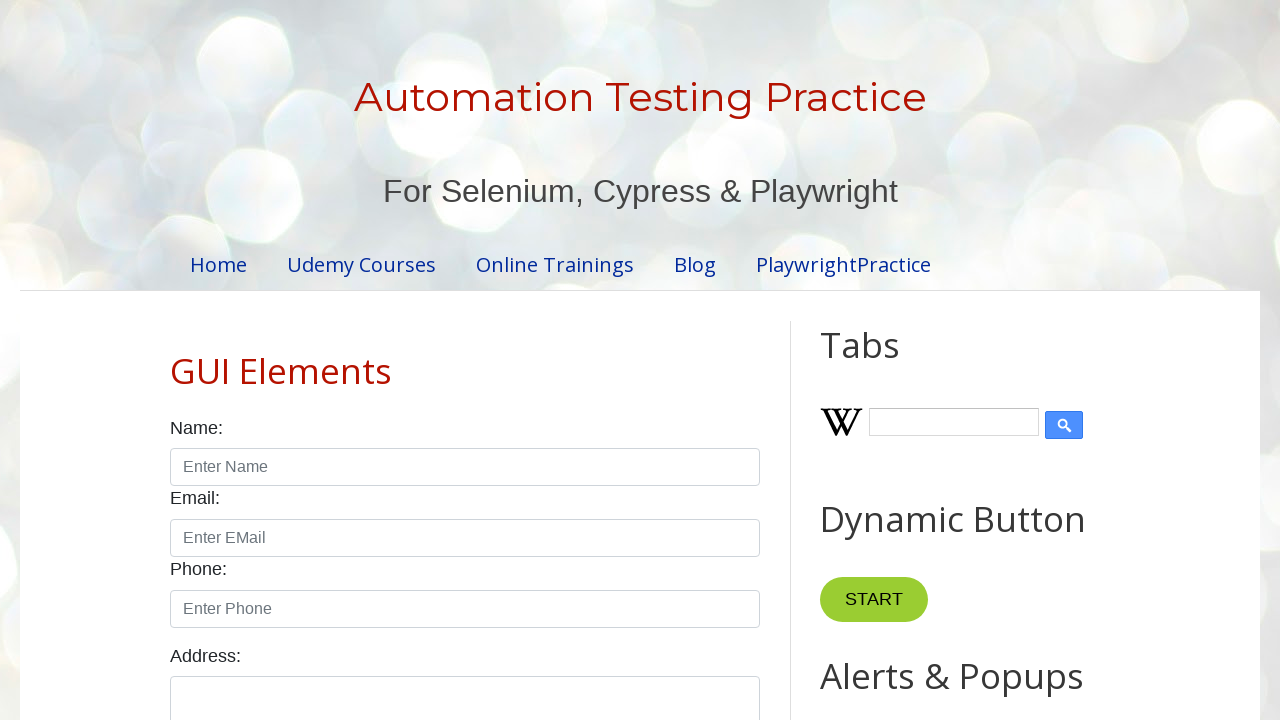

Retrieved text content from link: Blog
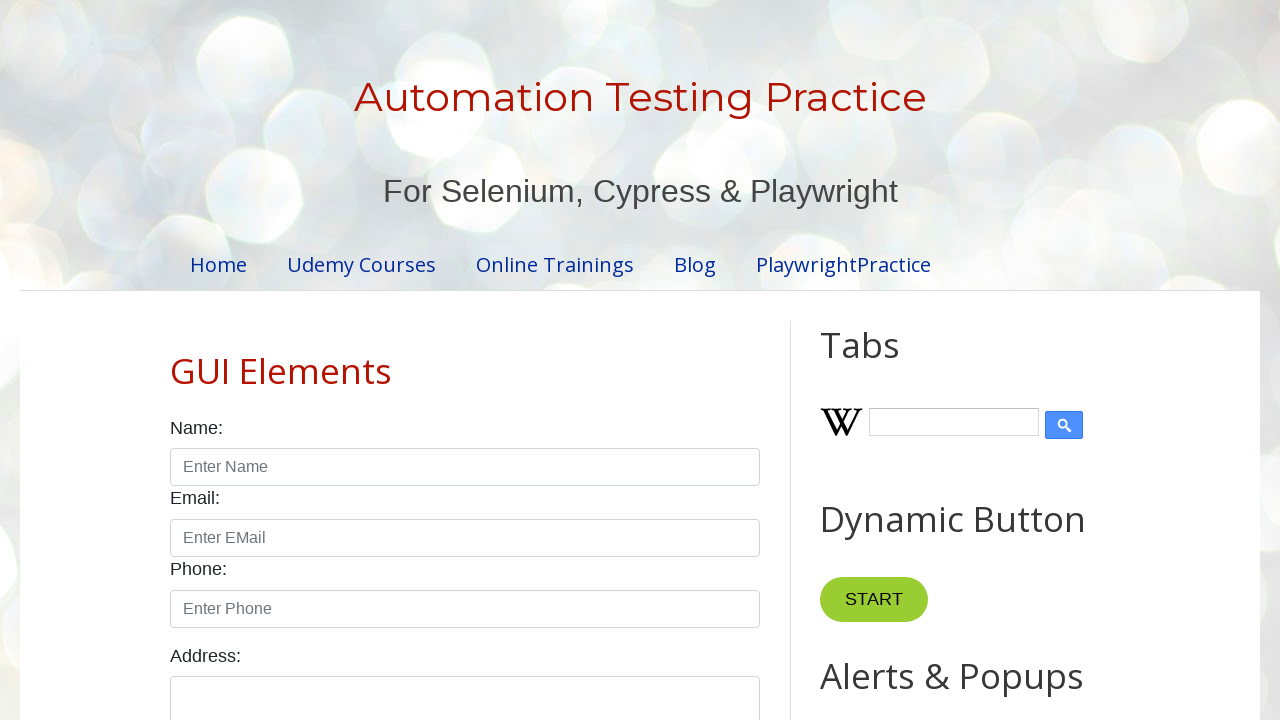

Retrieved text content from link: PlaywrightPractice
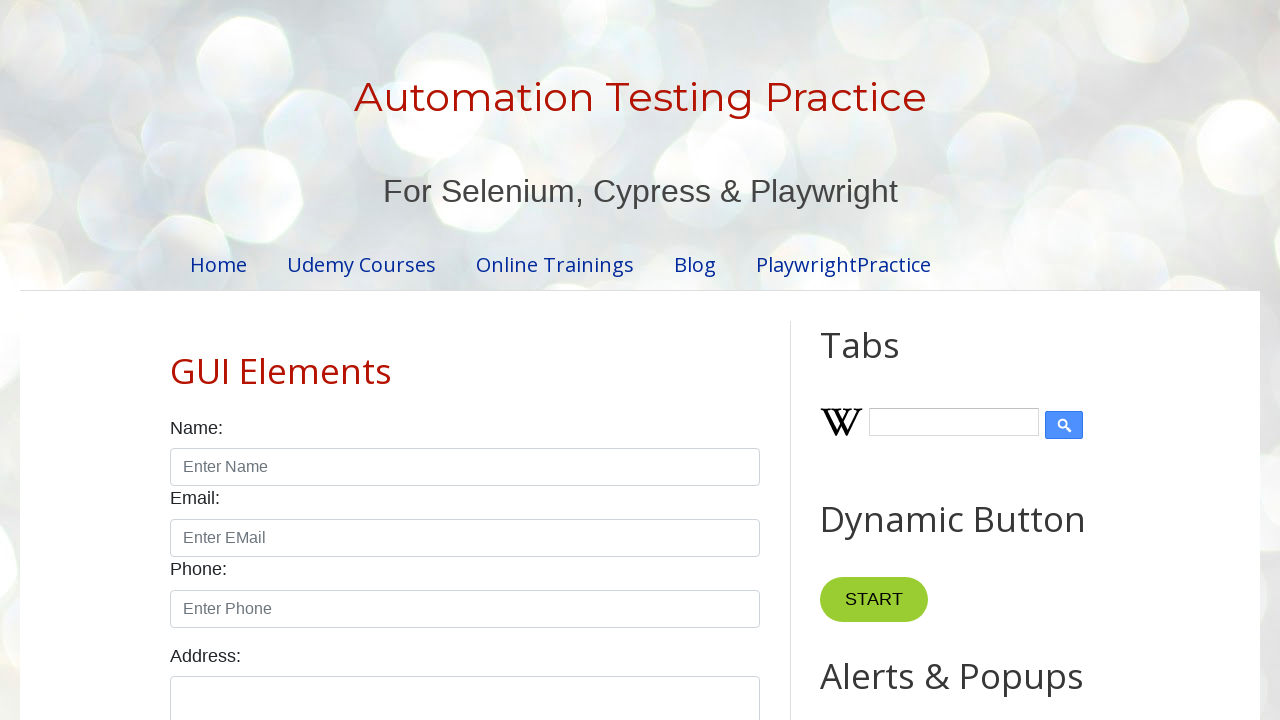

Retrieved text content from link: (empty)
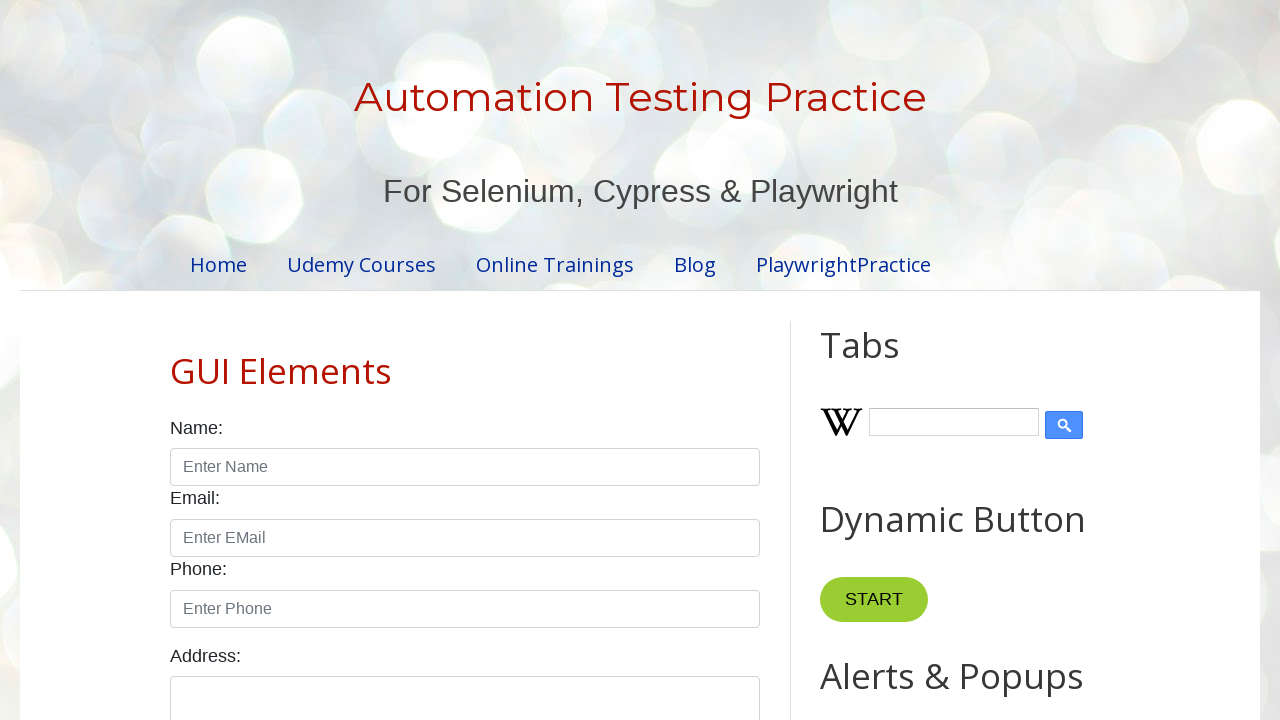

Retrieved text content from link: GUI Elements
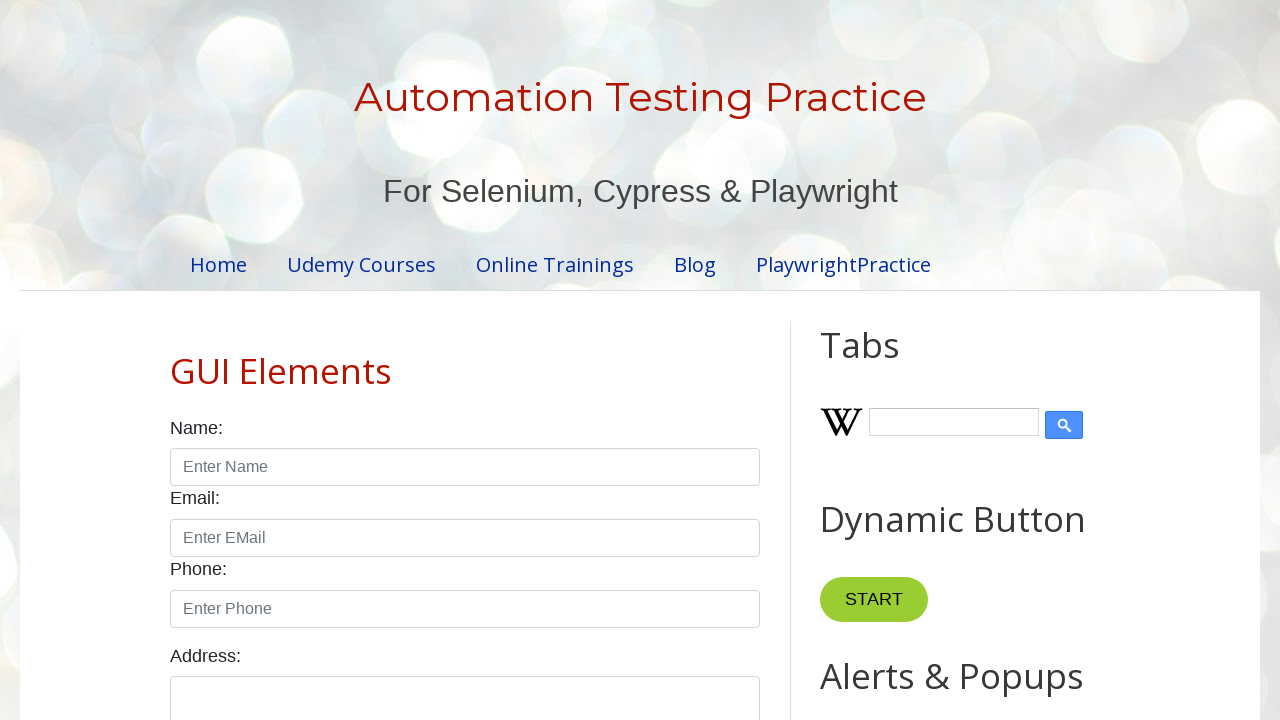

Retrieved text content from link: Home
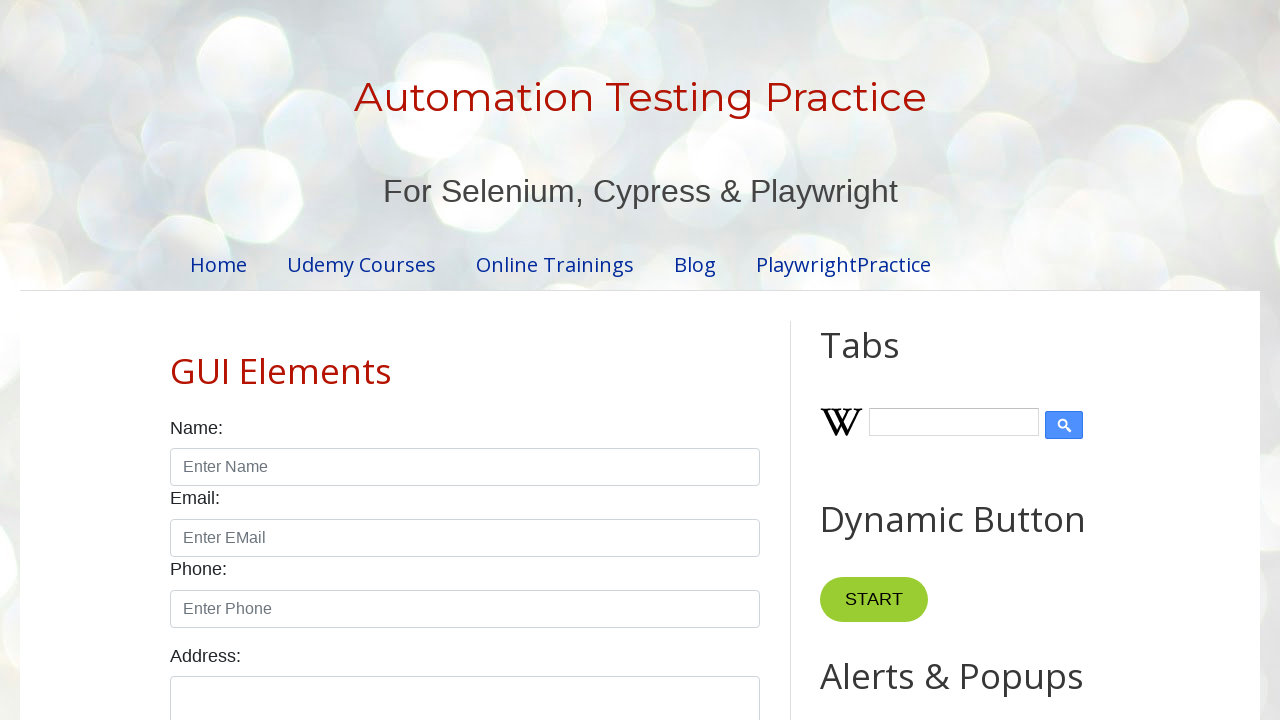

Retrieved text content from link: Comments (Atom)
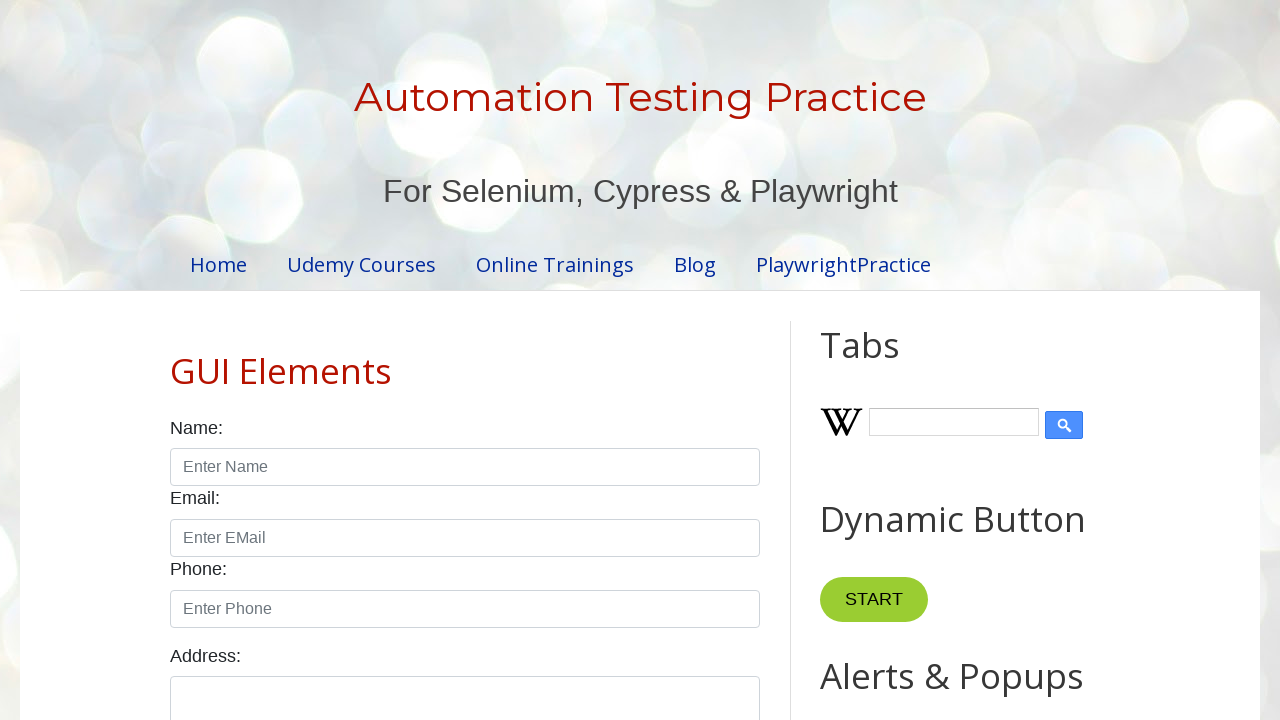

Retrieved text content from link: 1
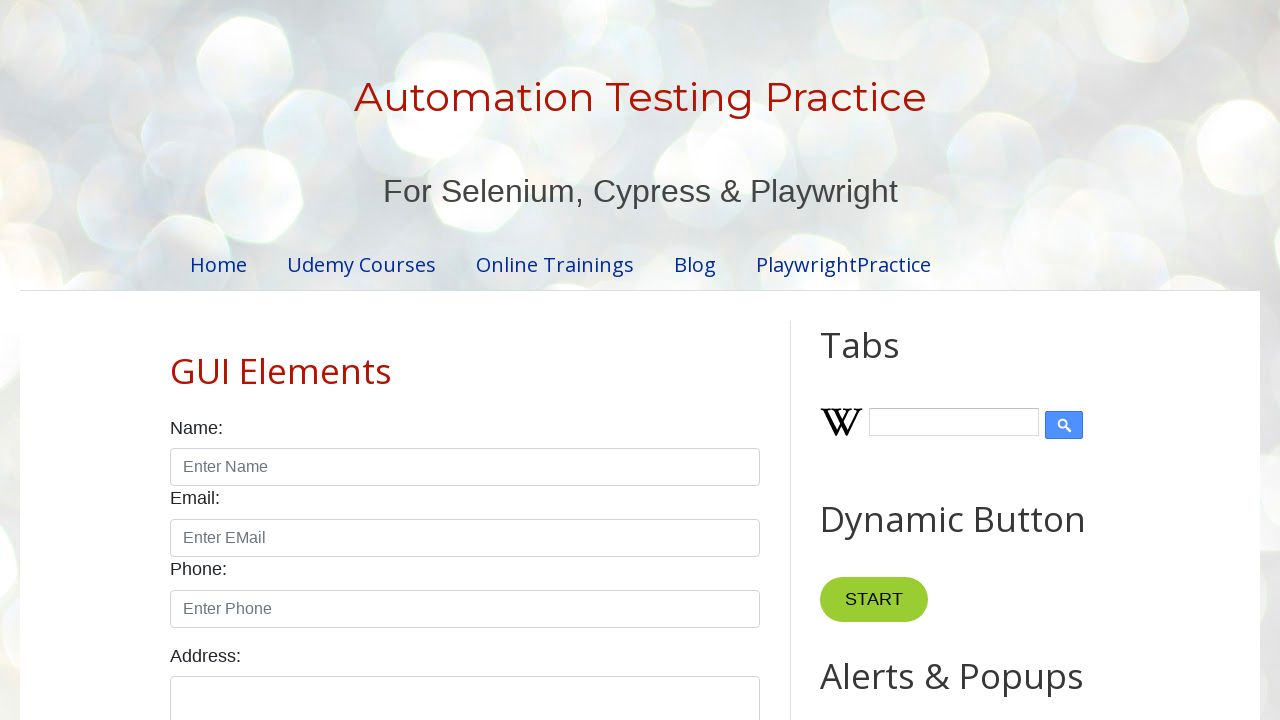

Retrieved text content from link: 2
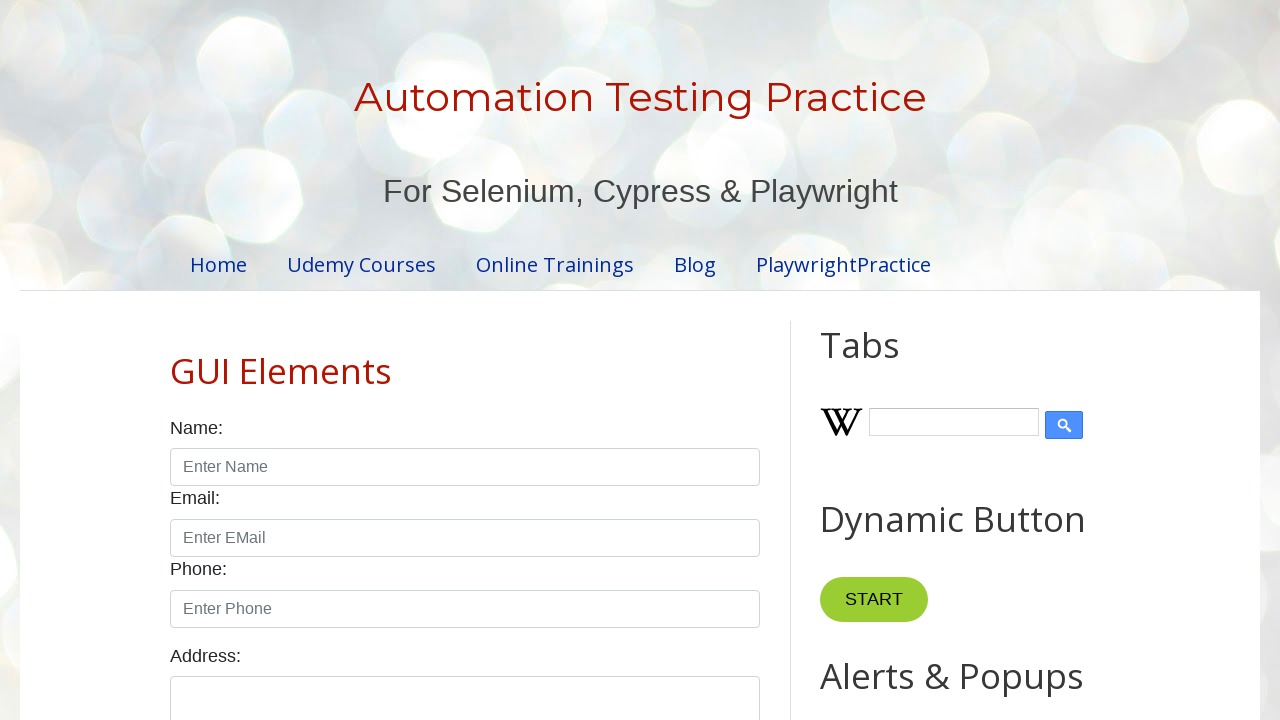

Retrieved text content from link: 3
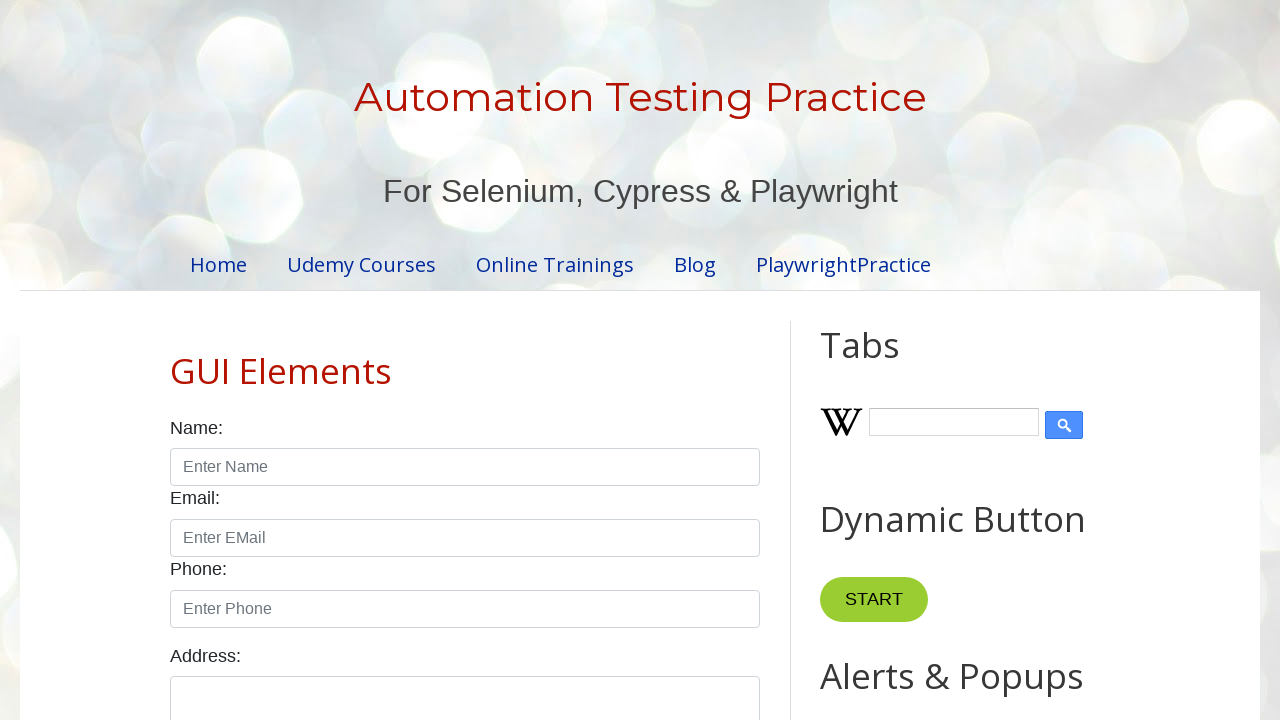

Retrieved text content from link: 4
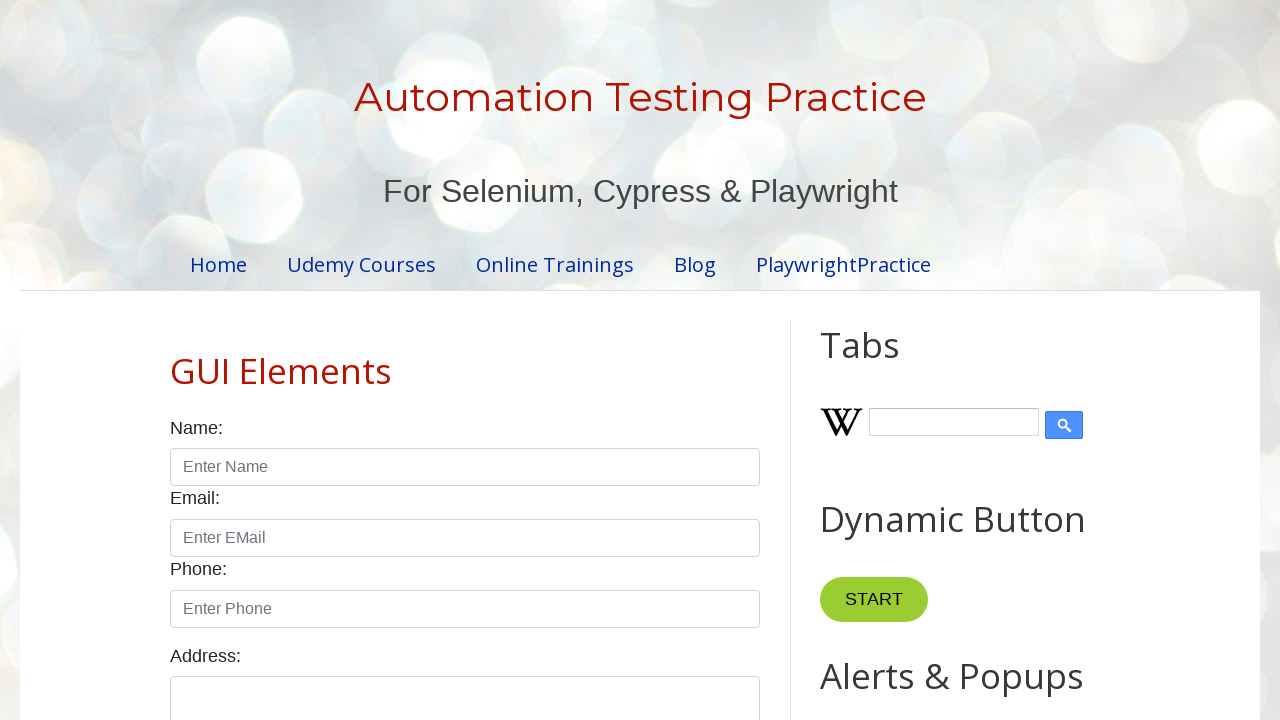

Retrieved text content from link: 


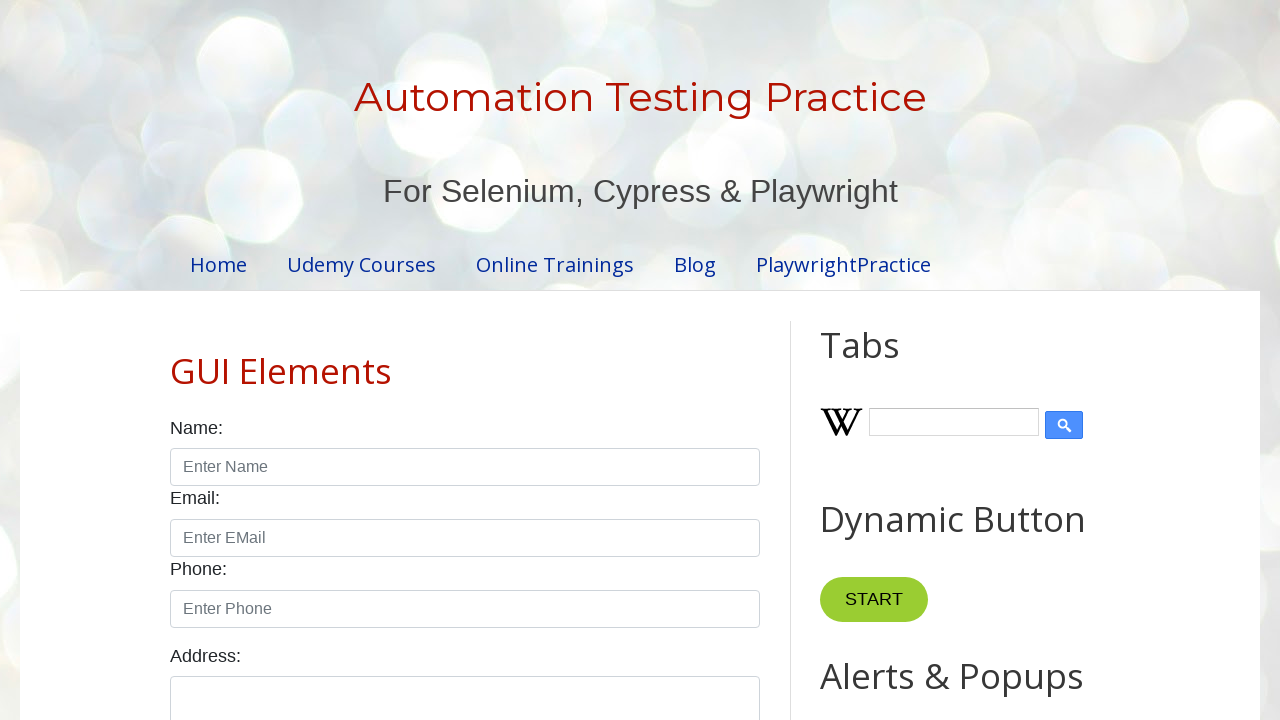

Retrieved text content from link: Mobiles
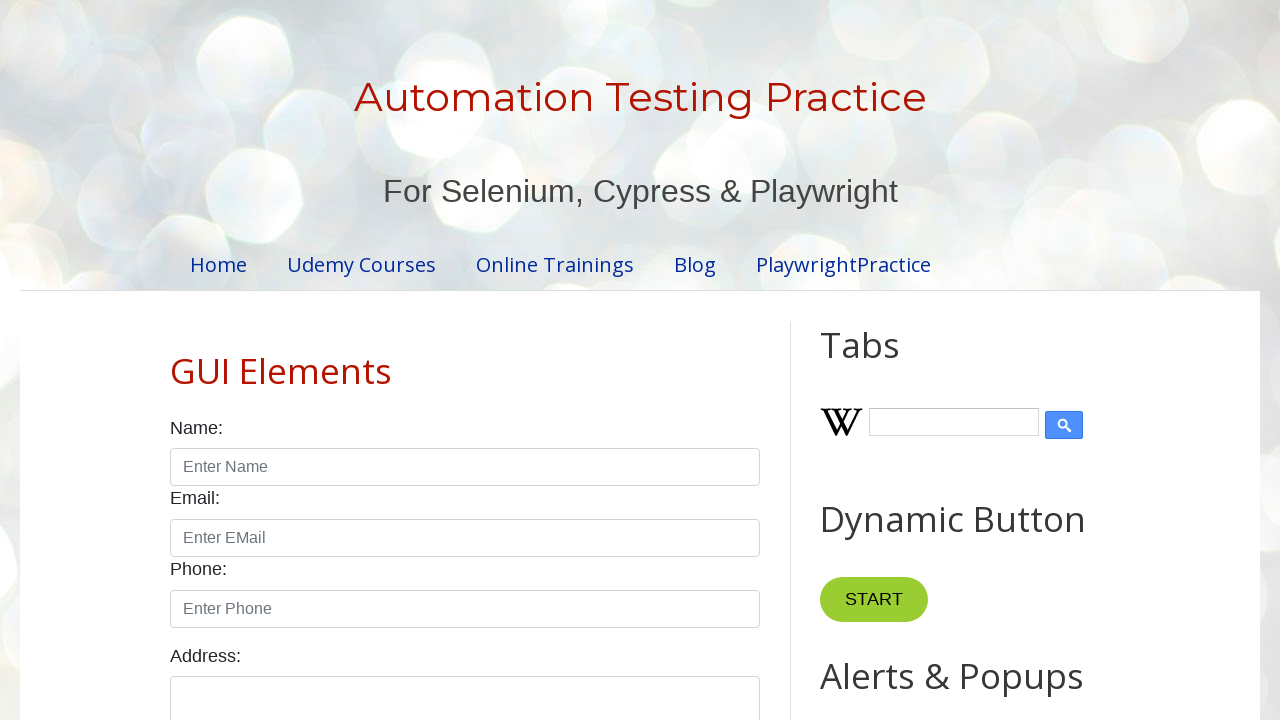

Retrieved text content from link: Laptops
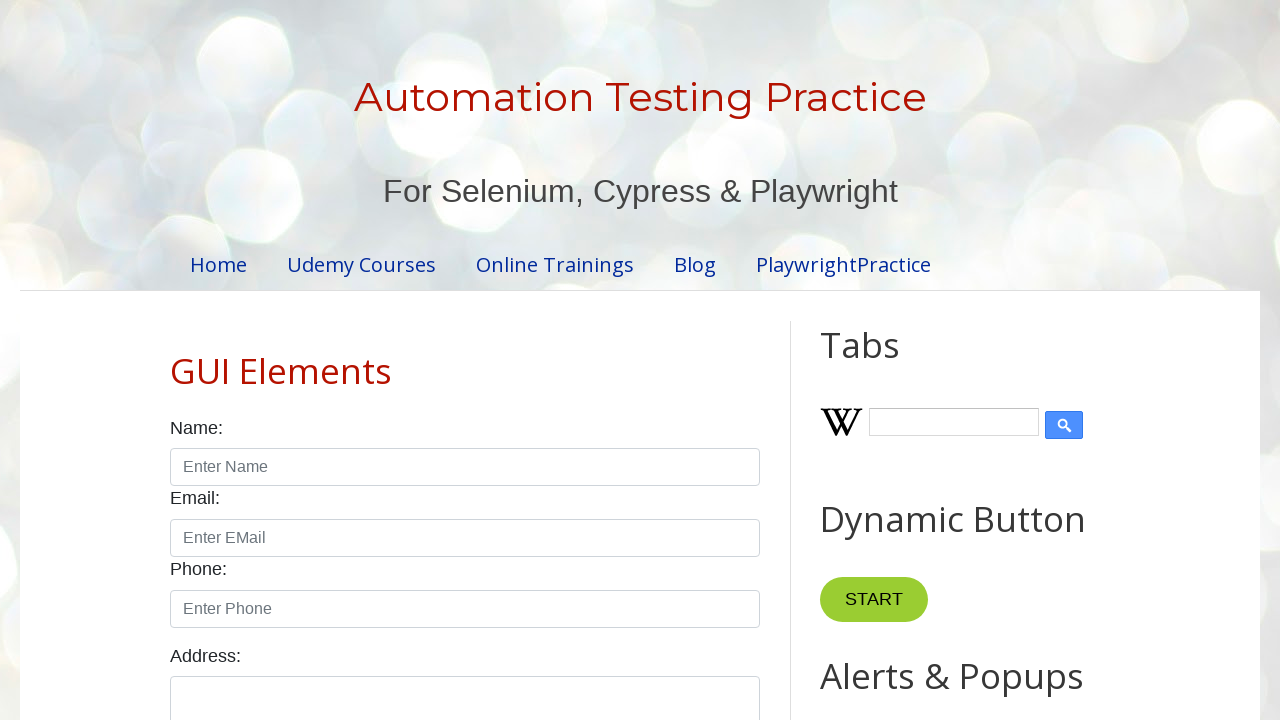

Retrieved text content from link: Apple
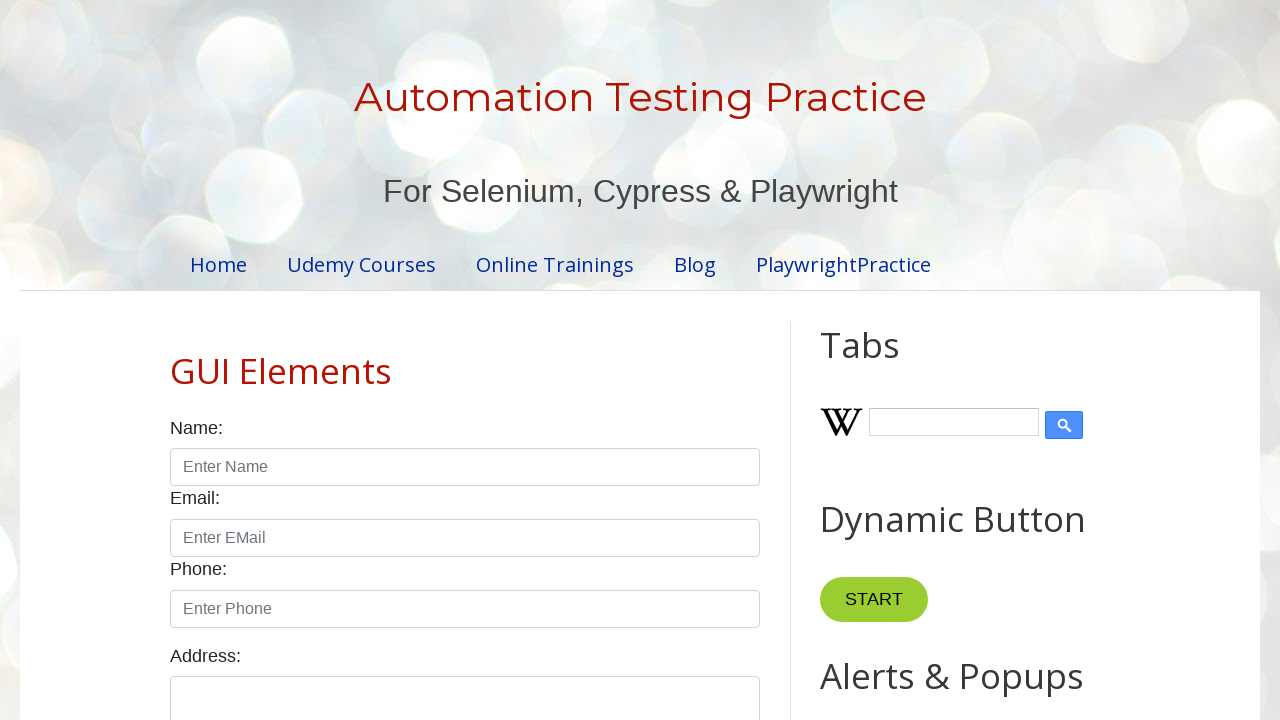

Retrieved text content from link: Lenovo
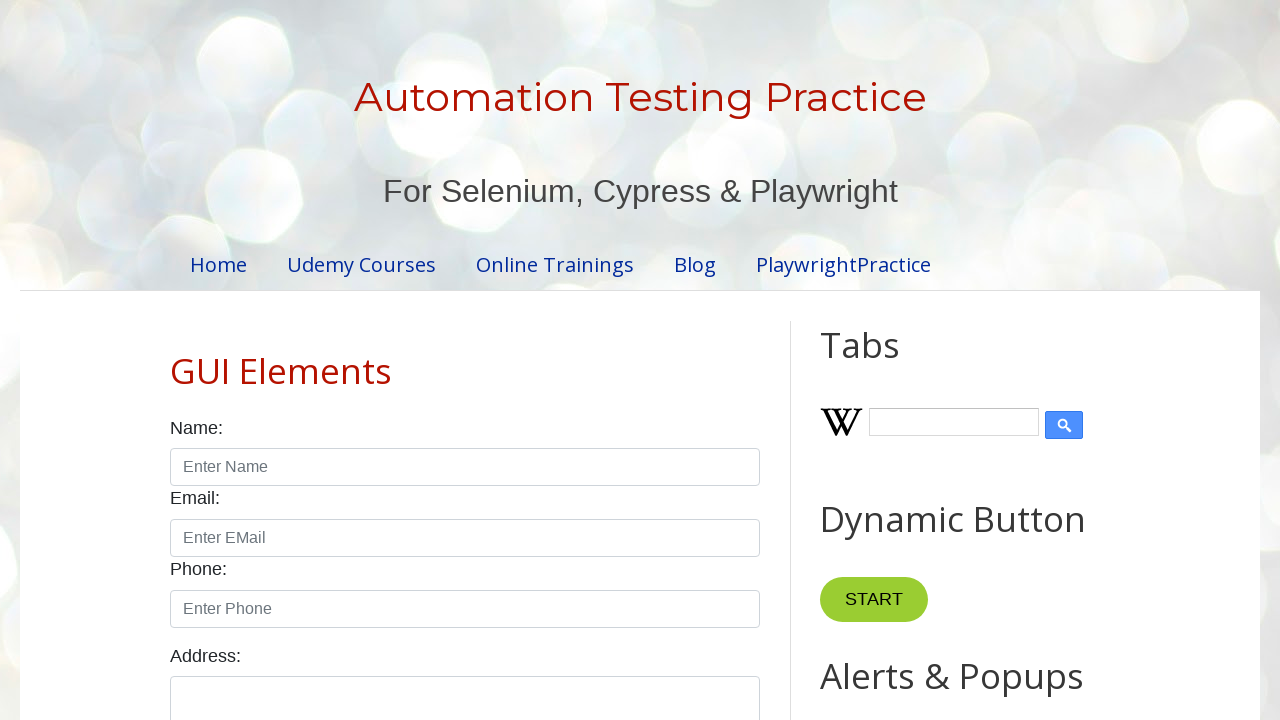

Retrieved text content from link: Dell
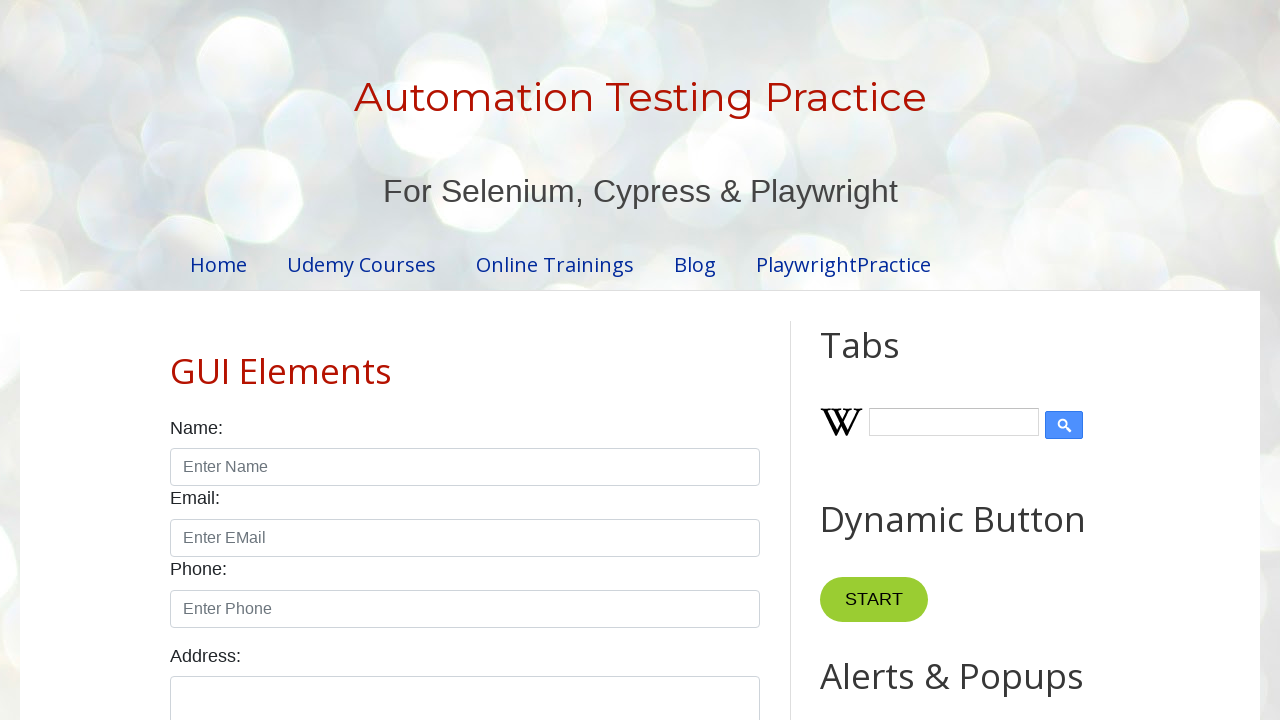

Retrieved text content from link: Errorcode 400
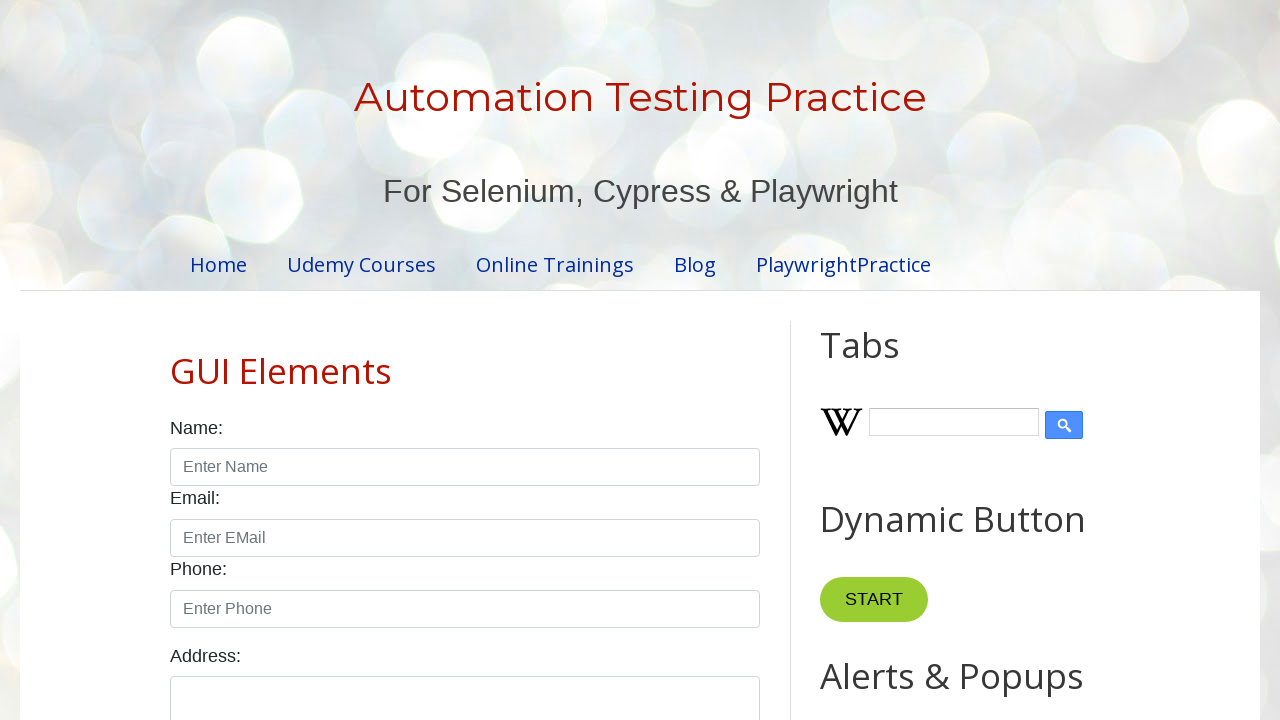

Retrieved text content from link: Errorcode 401
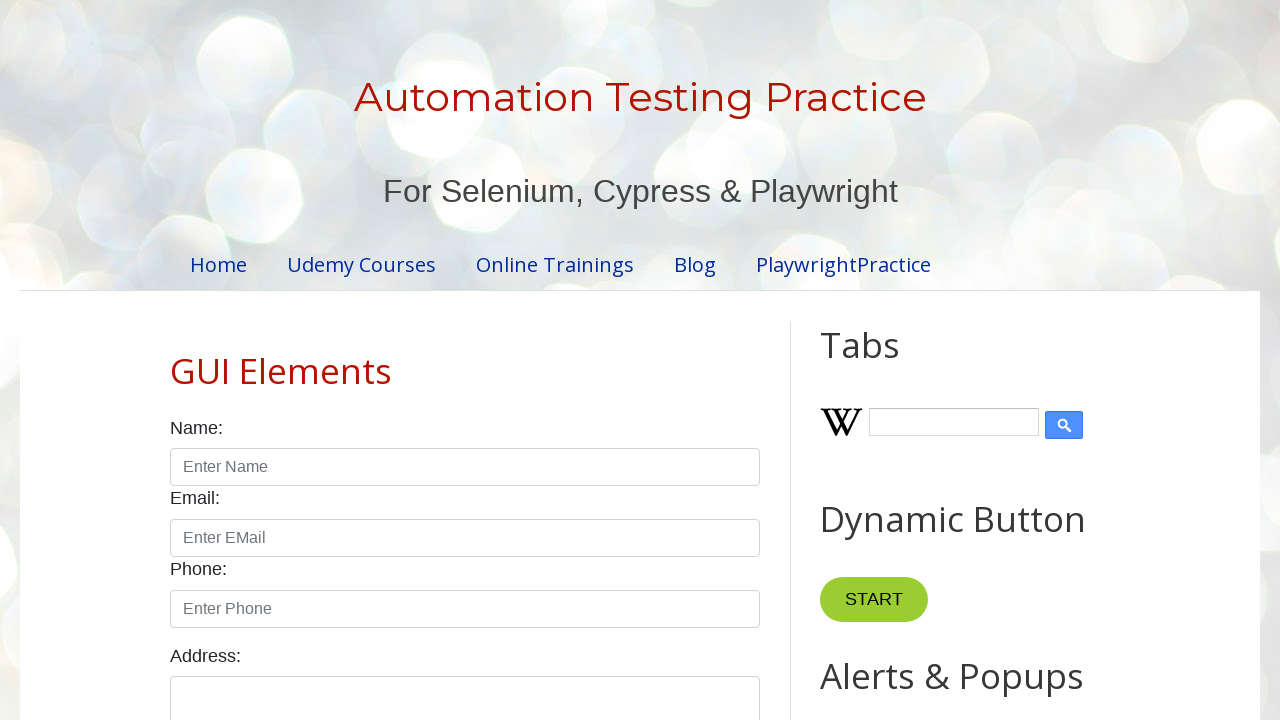

Retrieved text content from link: Errorcode 403
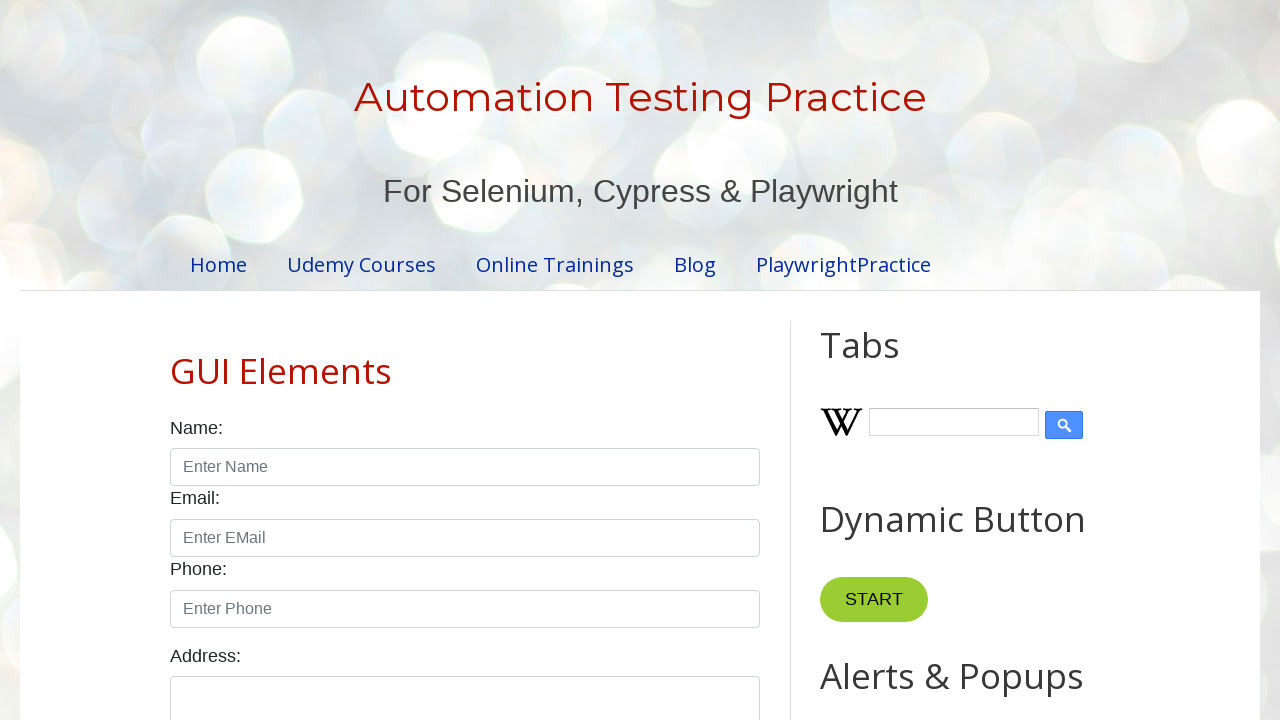

Retrieved text content from link: Errorcode 404
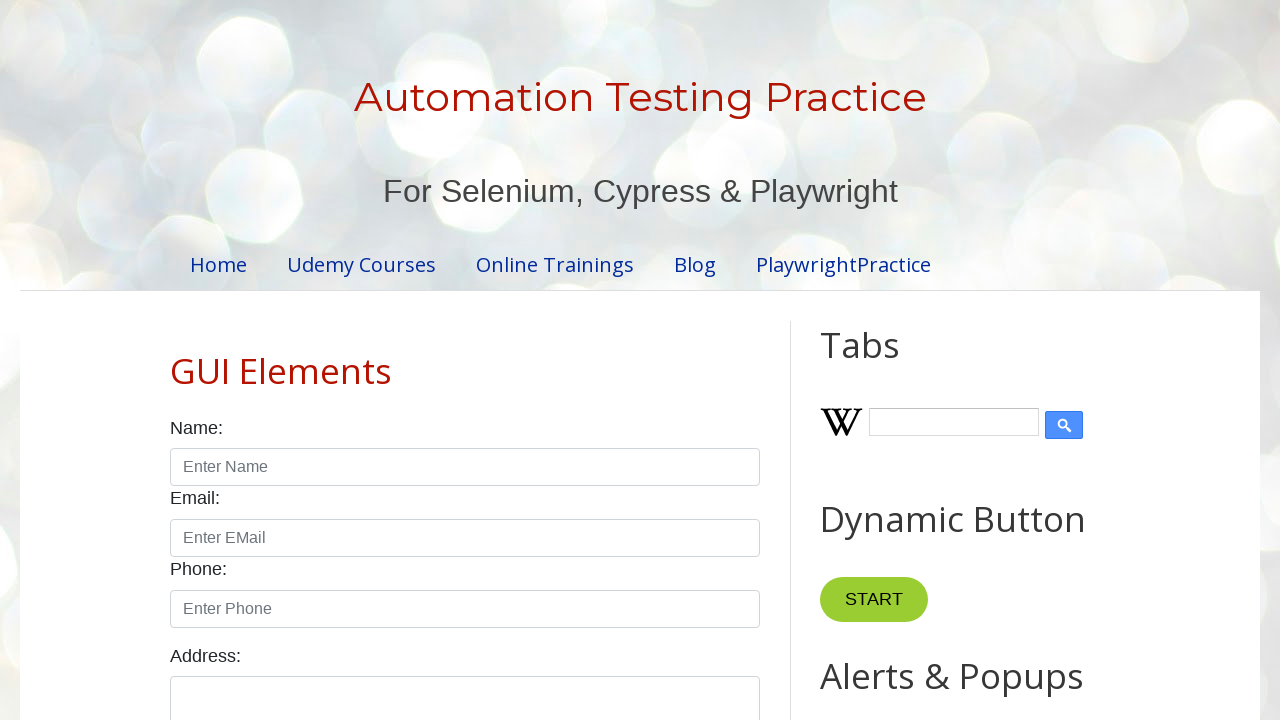

Retrieved text content from link: Errorcode 408
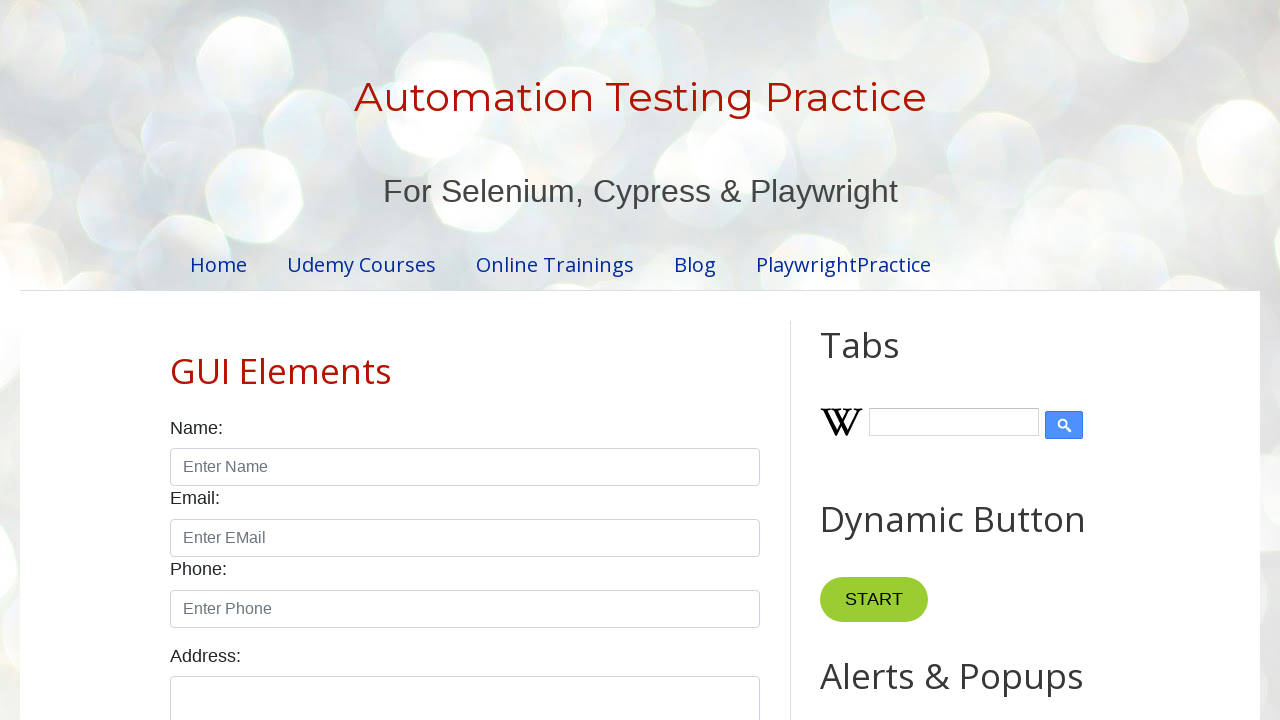

Retrieved text content from link: Errorcode 500
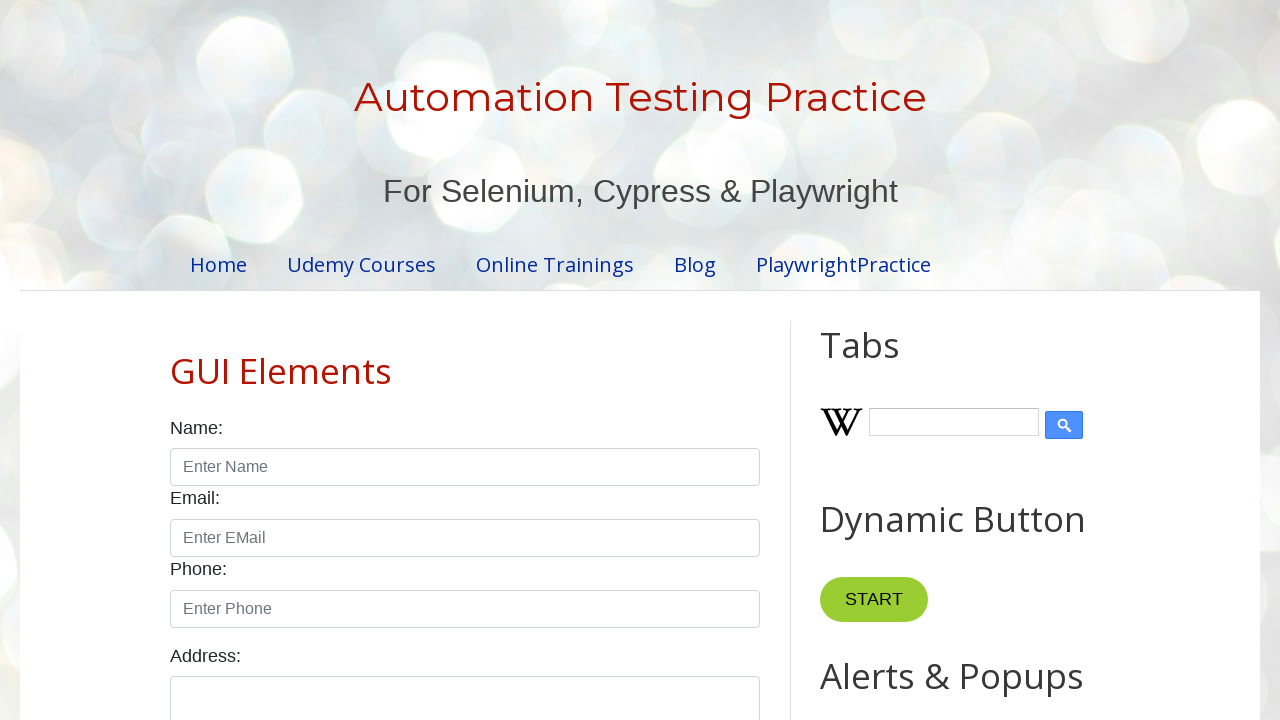

Retrieved text content from link: Errorcode 502
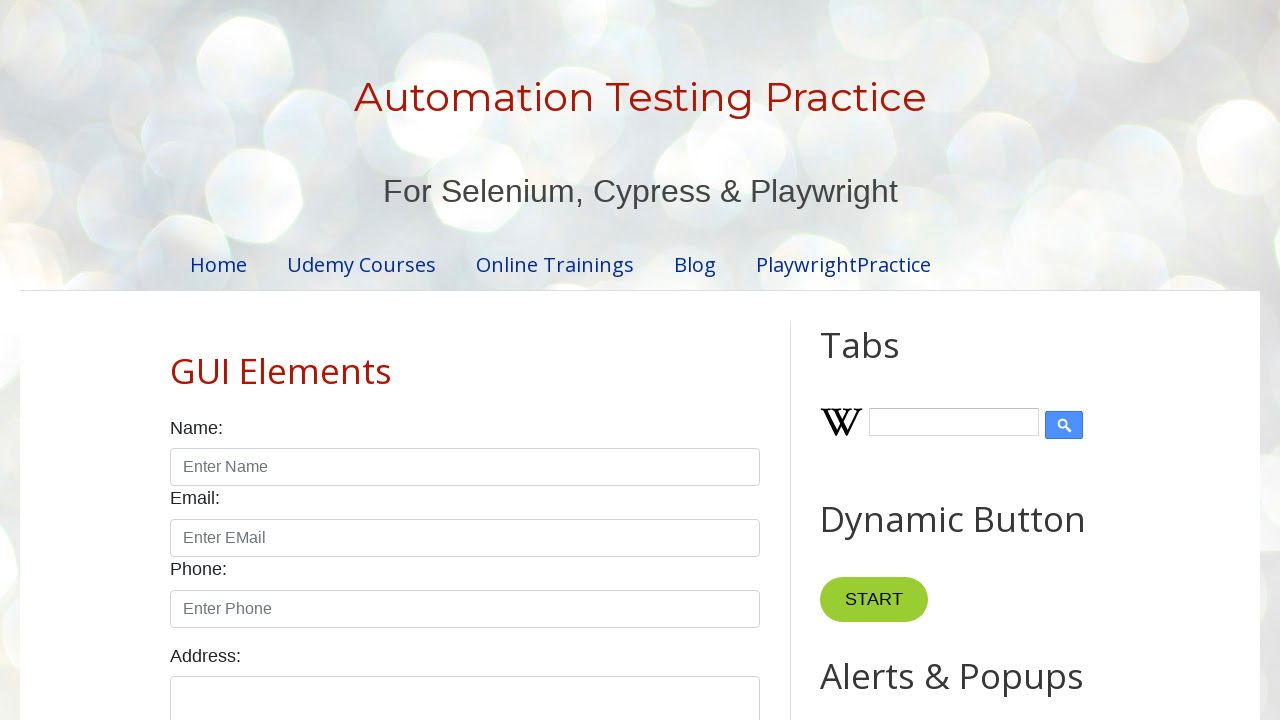

Retrieved text content from link: Errorcode 503
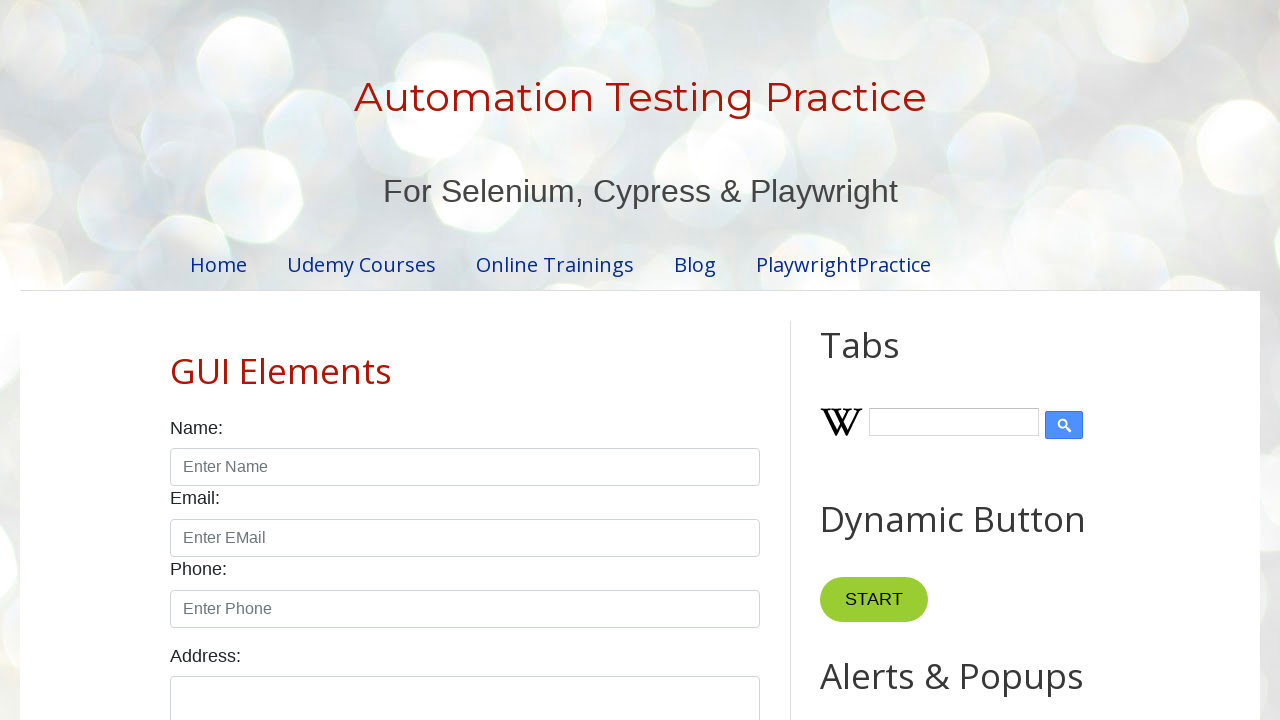

Retrieved text content from link: Home
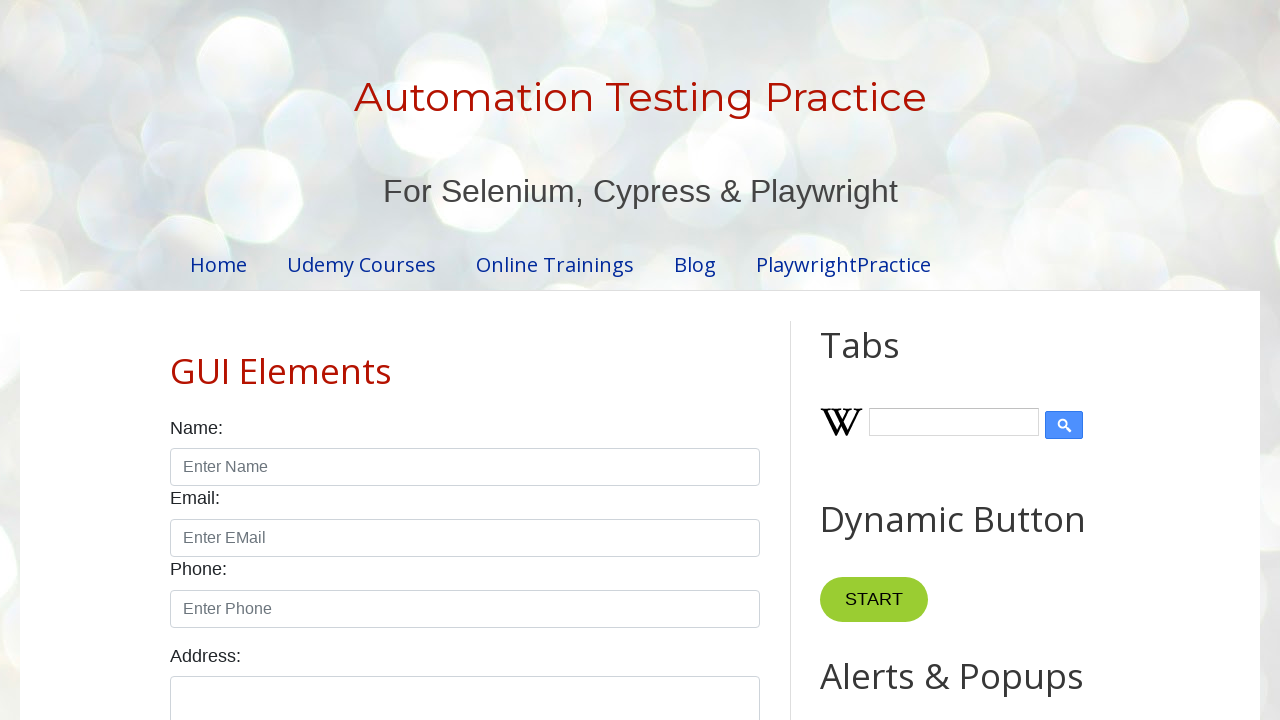

Retrieved text content from link: Hidden Elements & AJAX
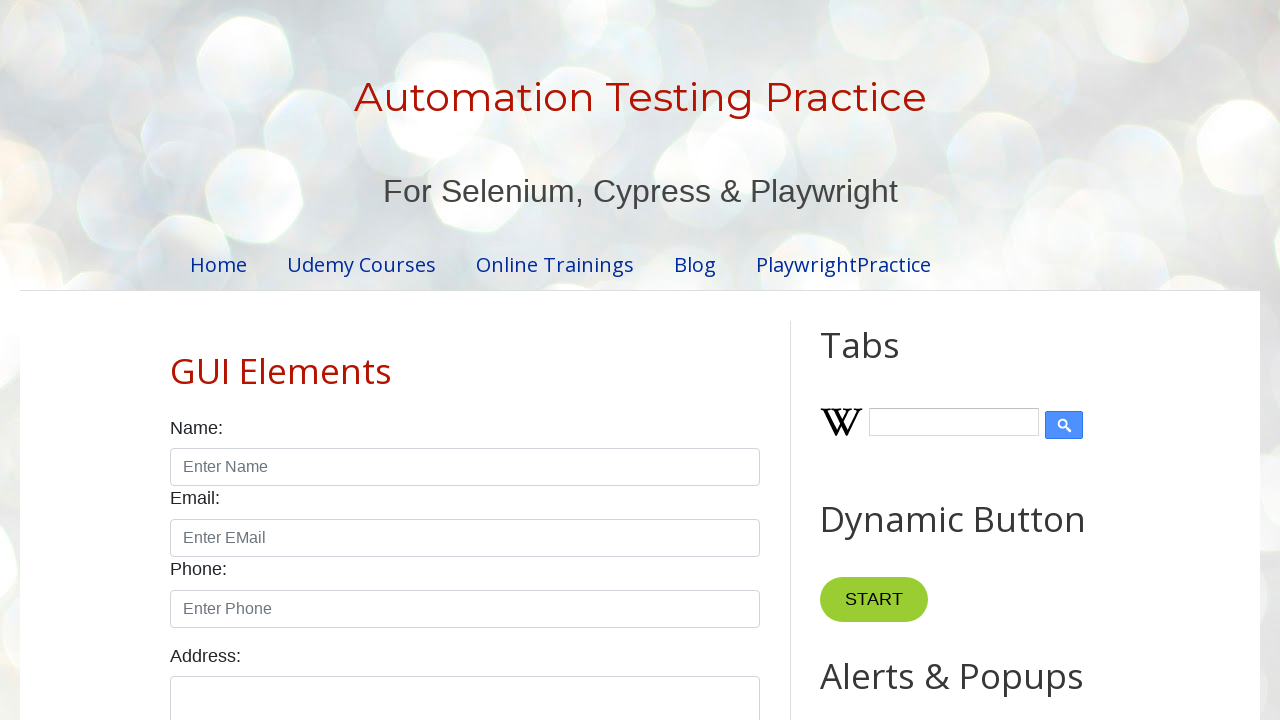

Retrieved text content from link: Download Files
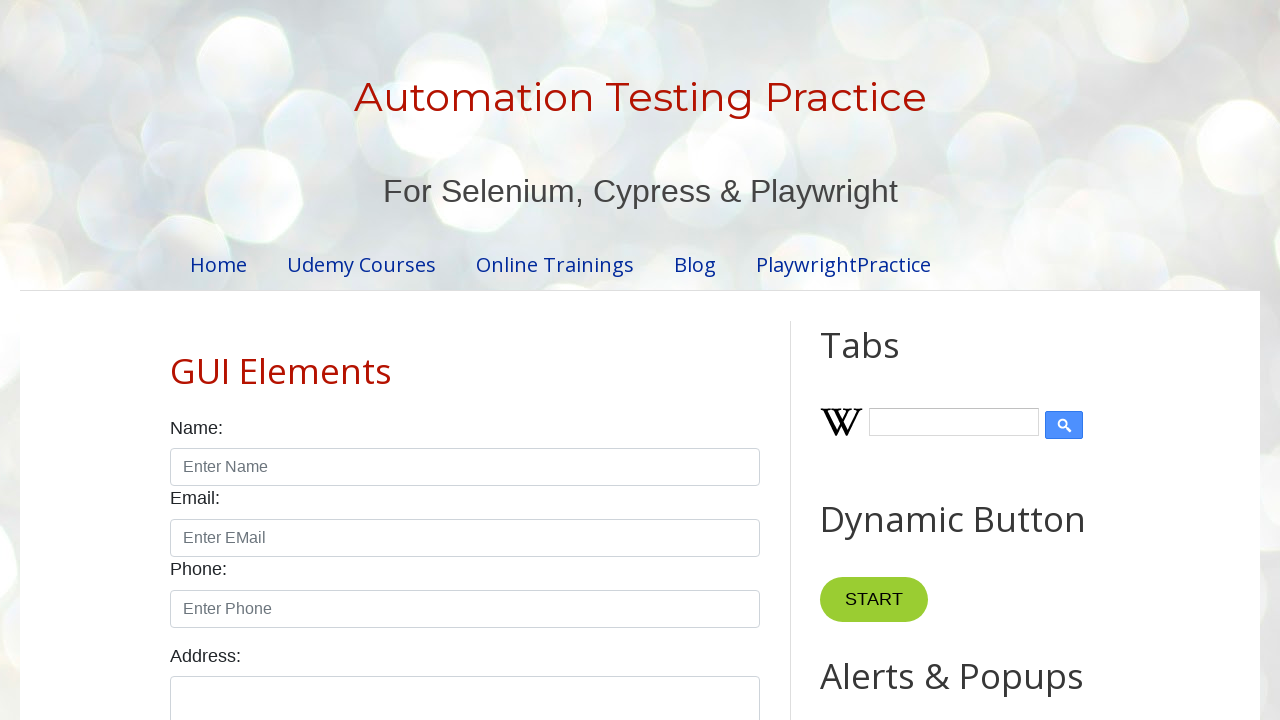

Retrieved text content from link: Youtube
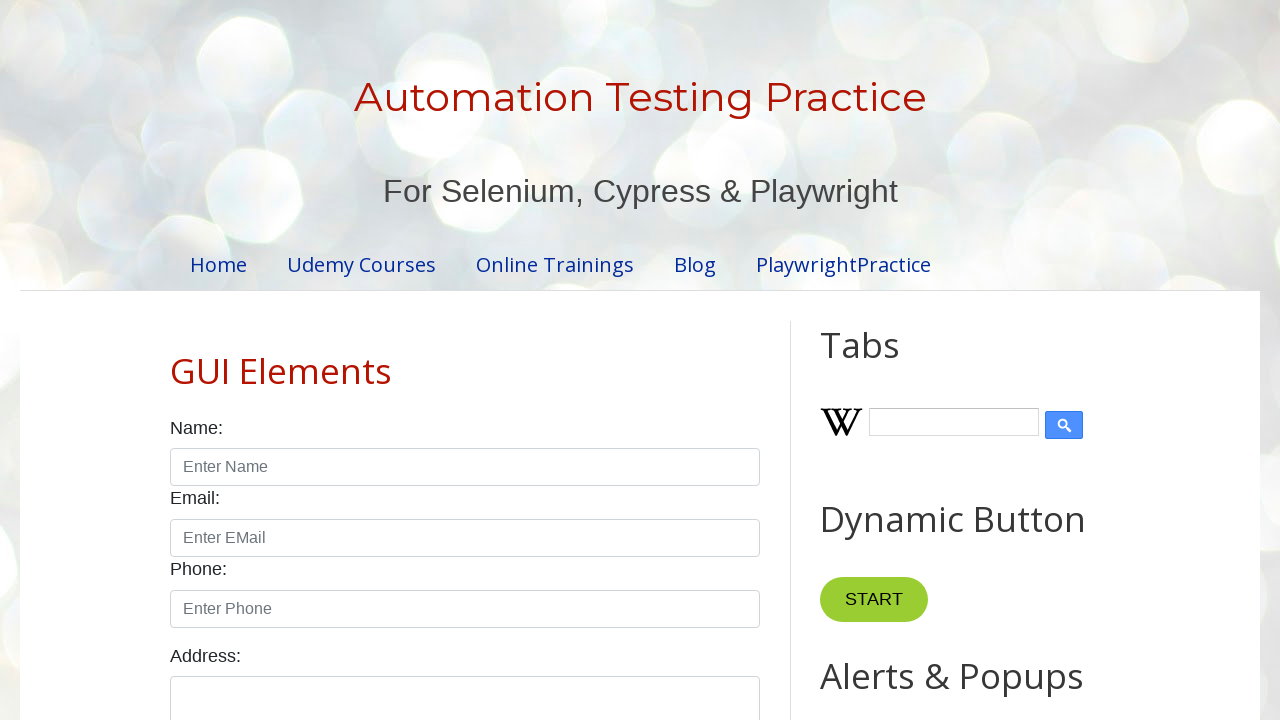

Retrieved text content from link: merrymoonmary
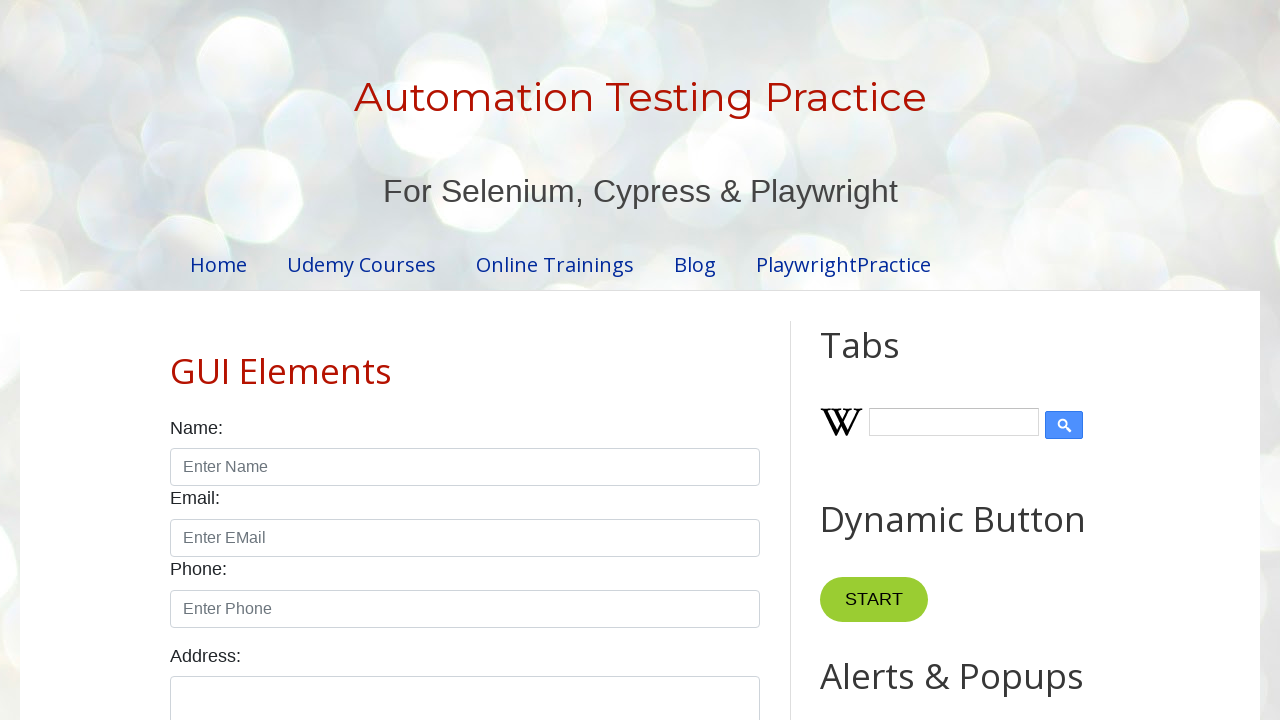

Retrieved text content from link: Blogger
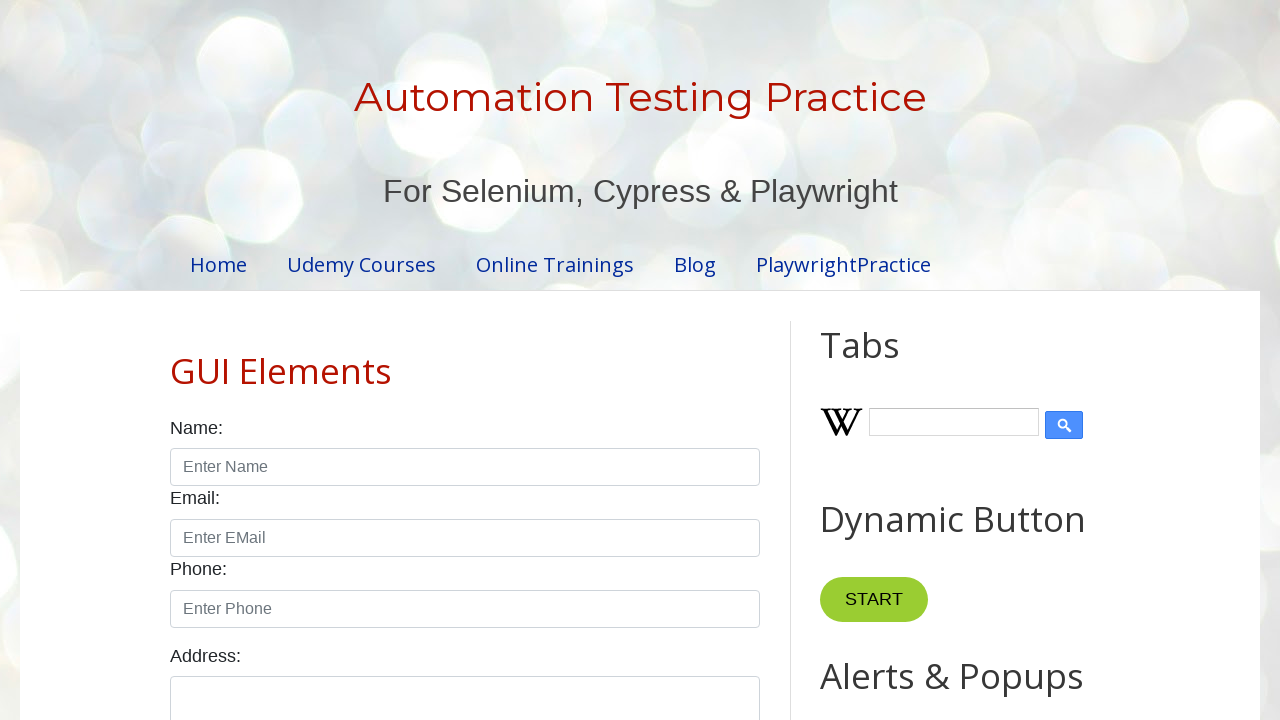

Retrieved text content from link: Blog
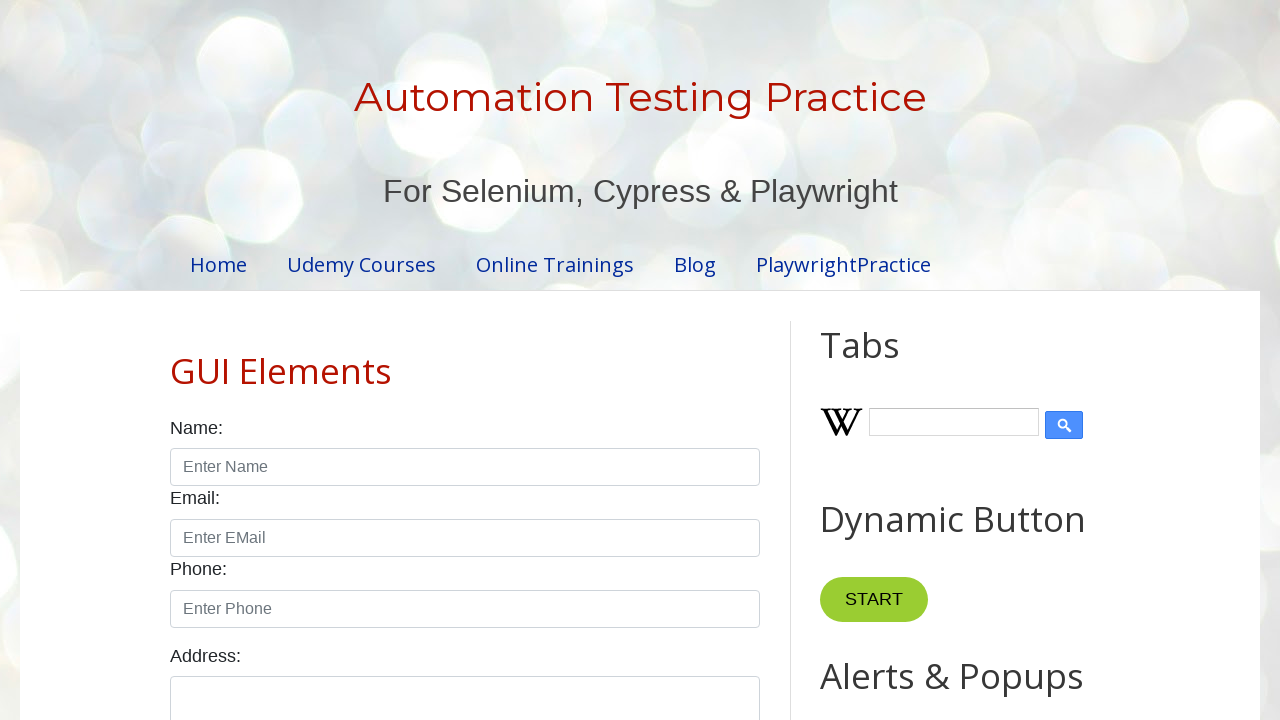

Clicked button to trigger alert dialog at (880, 361) on xpath=//button[@onclick='myFunction()']
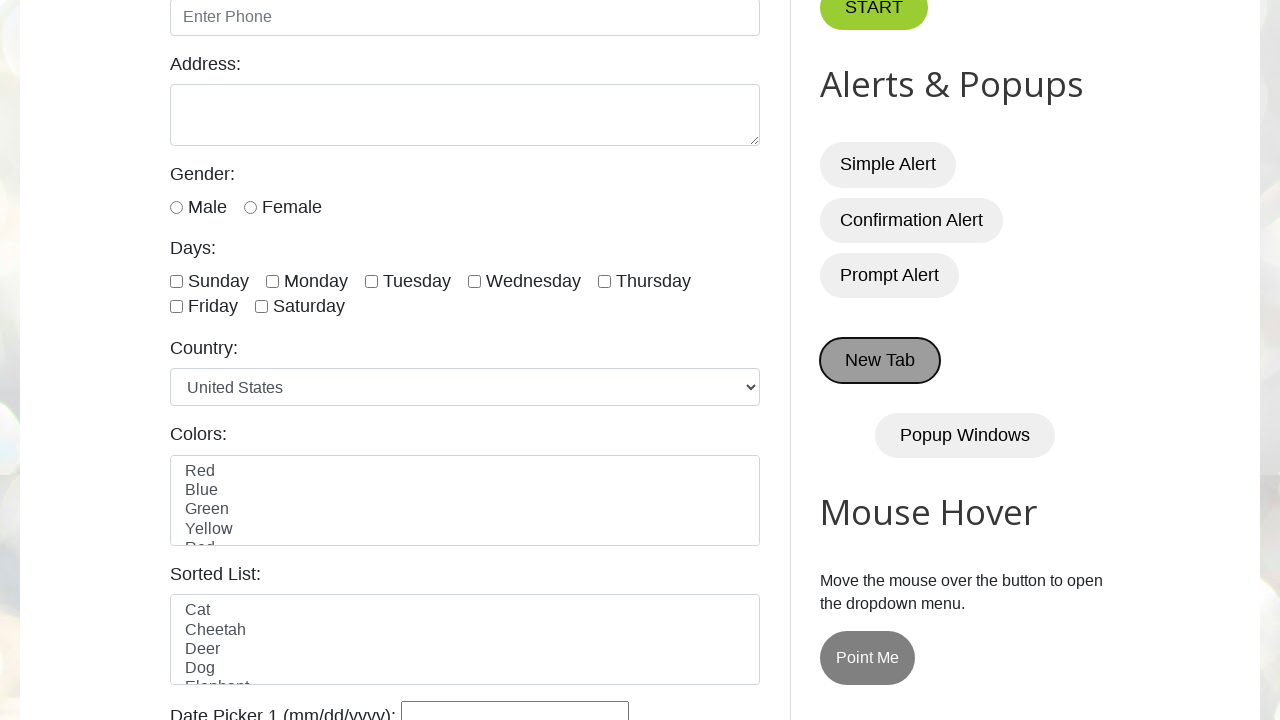

Set up dialog handler to dismiss alert
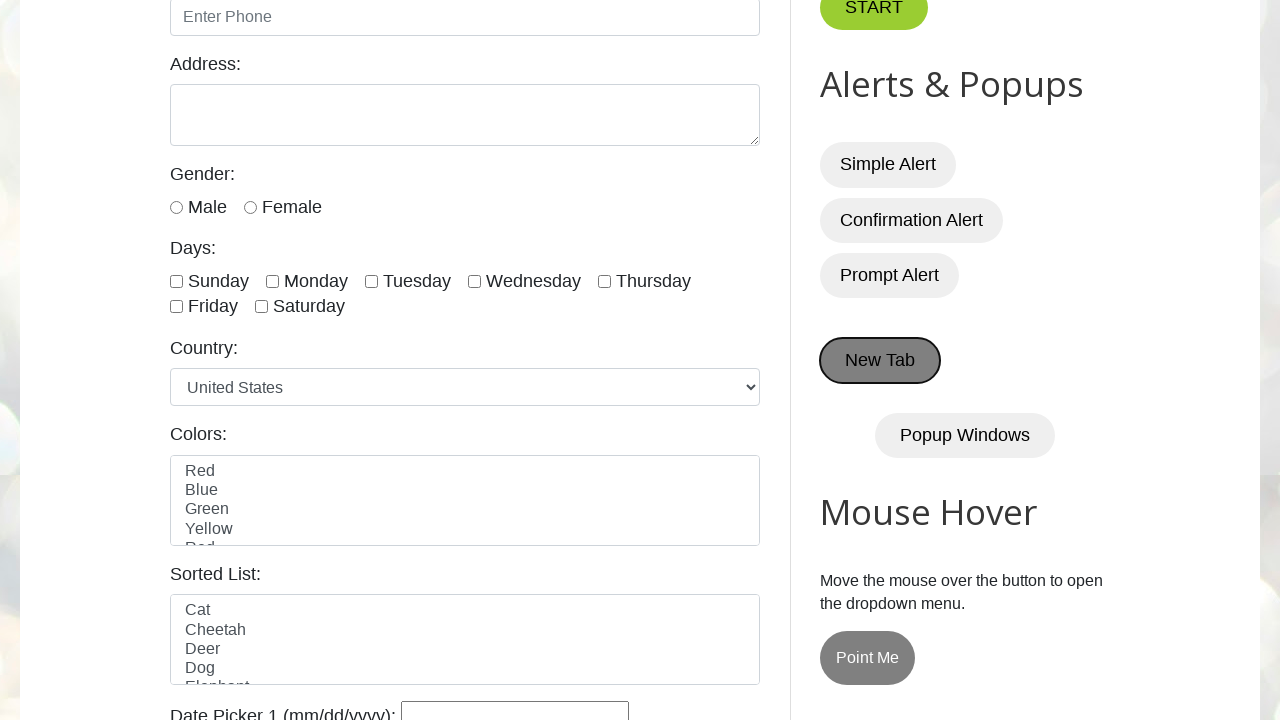

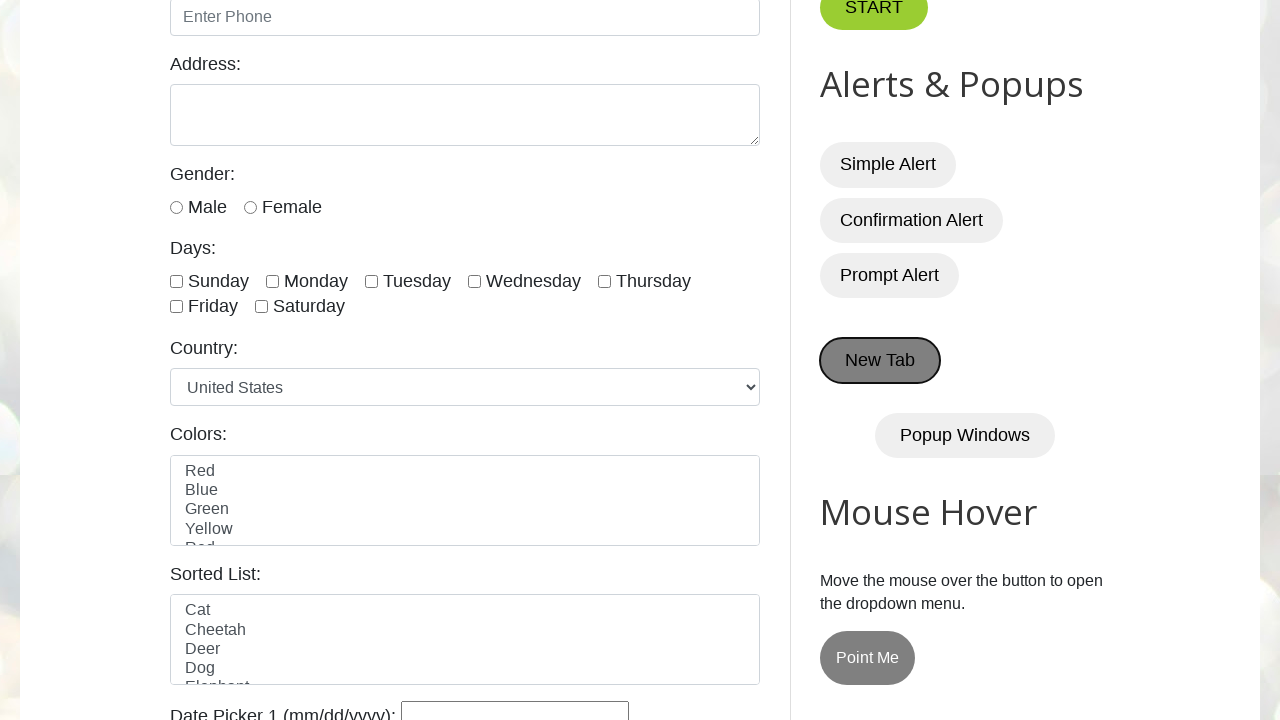